Tests multiple checkbox selection by checking all checkboxes and then selecting only a specific one

Starting URL: https://automationfc.github.io/multiple-fields/

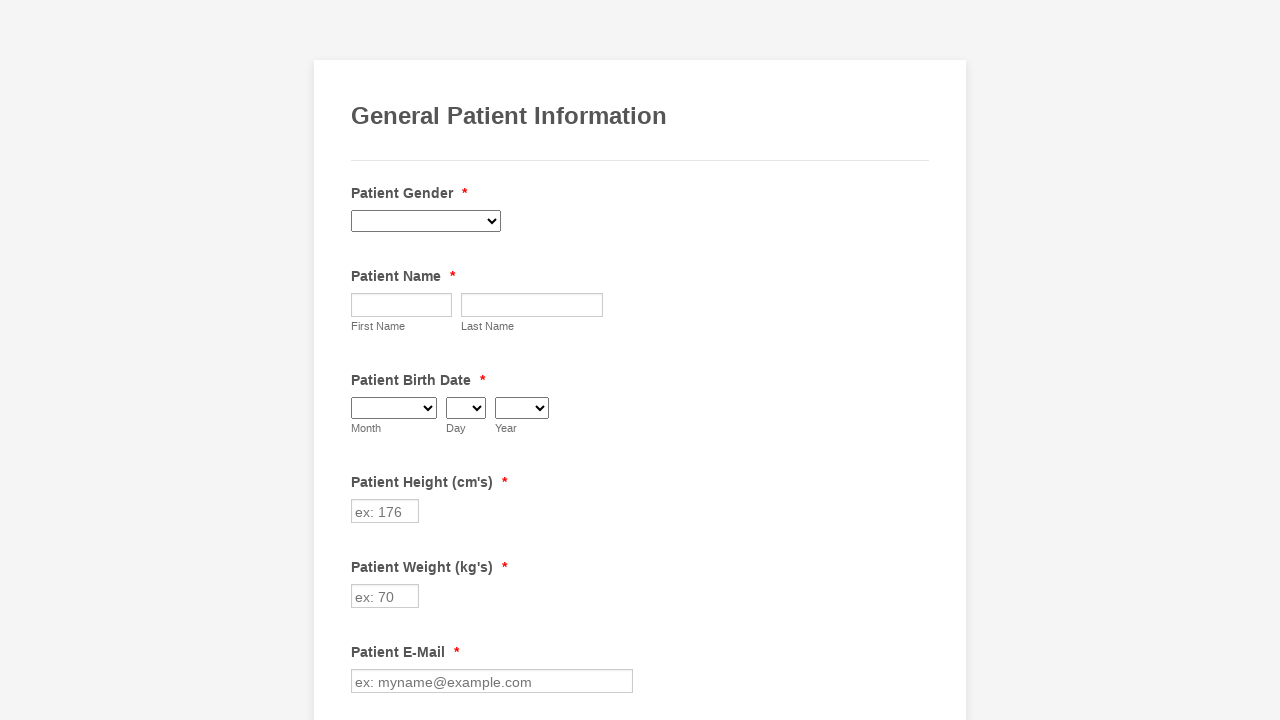

Retrieved all checkbox elements from the page
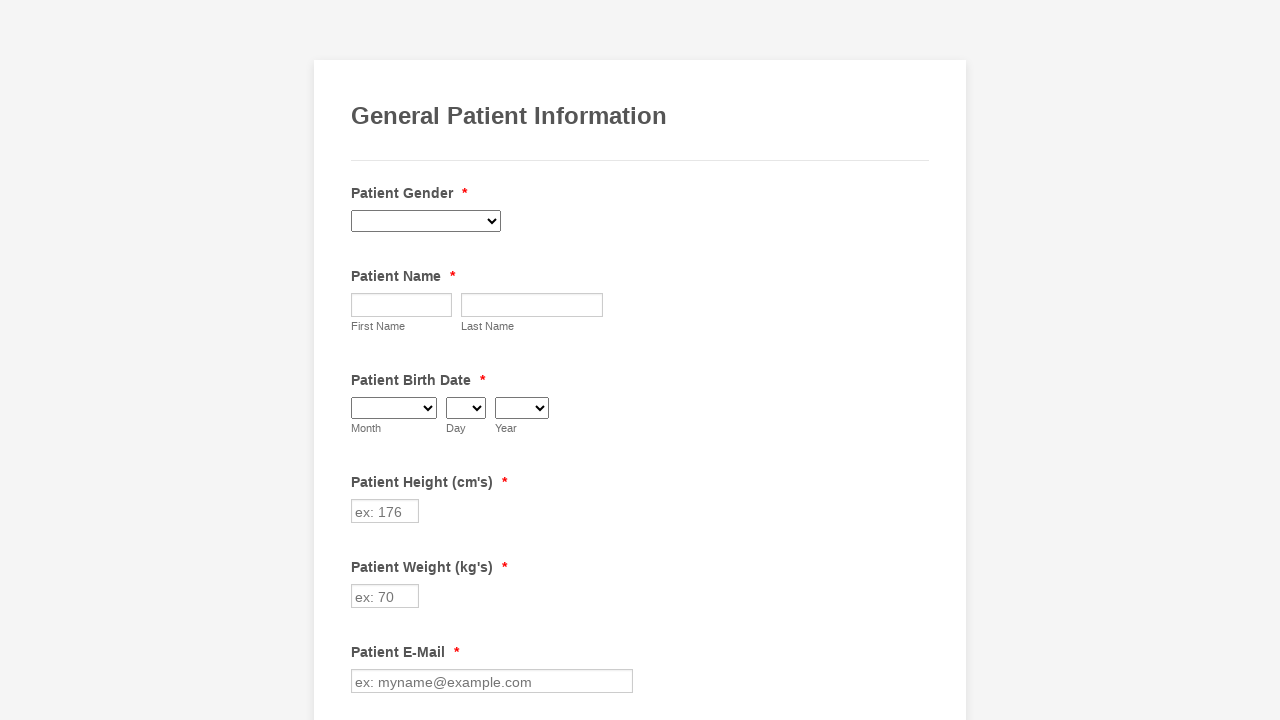

Clicked a checkbox to select it at (362, 360) on input.form-checkbox >> nth=0
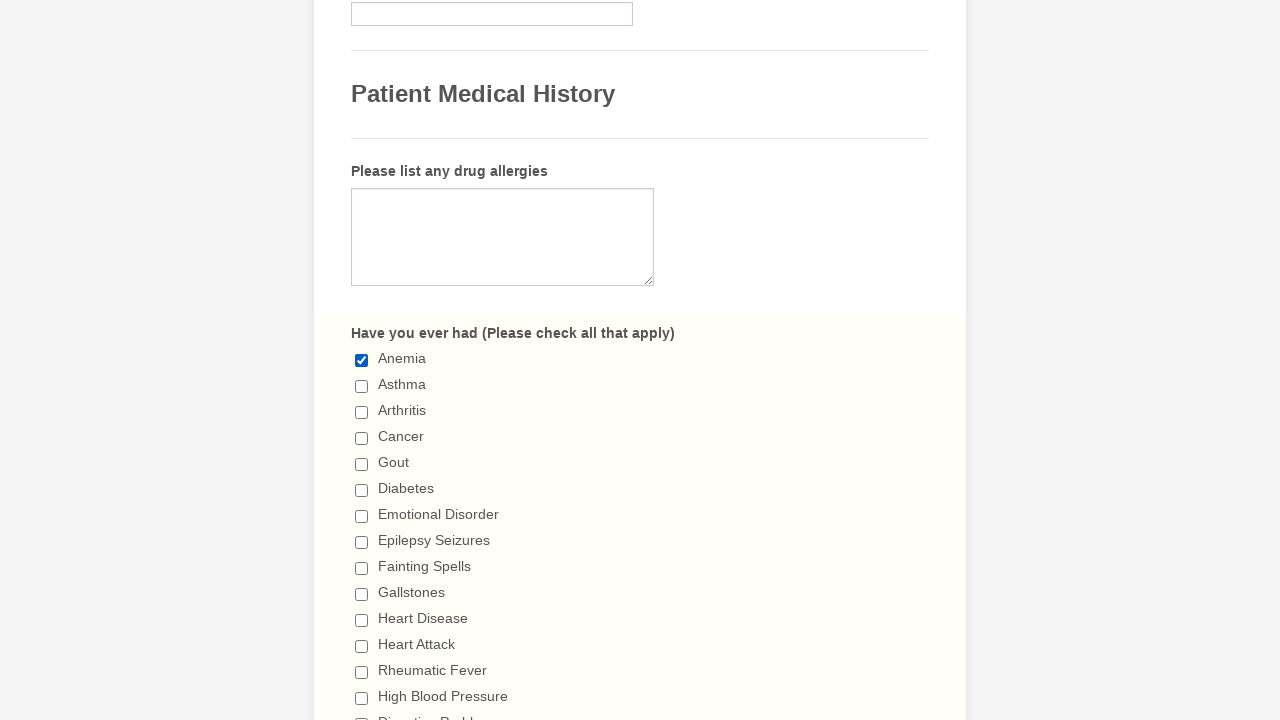

Waited 1 second after checkbox click
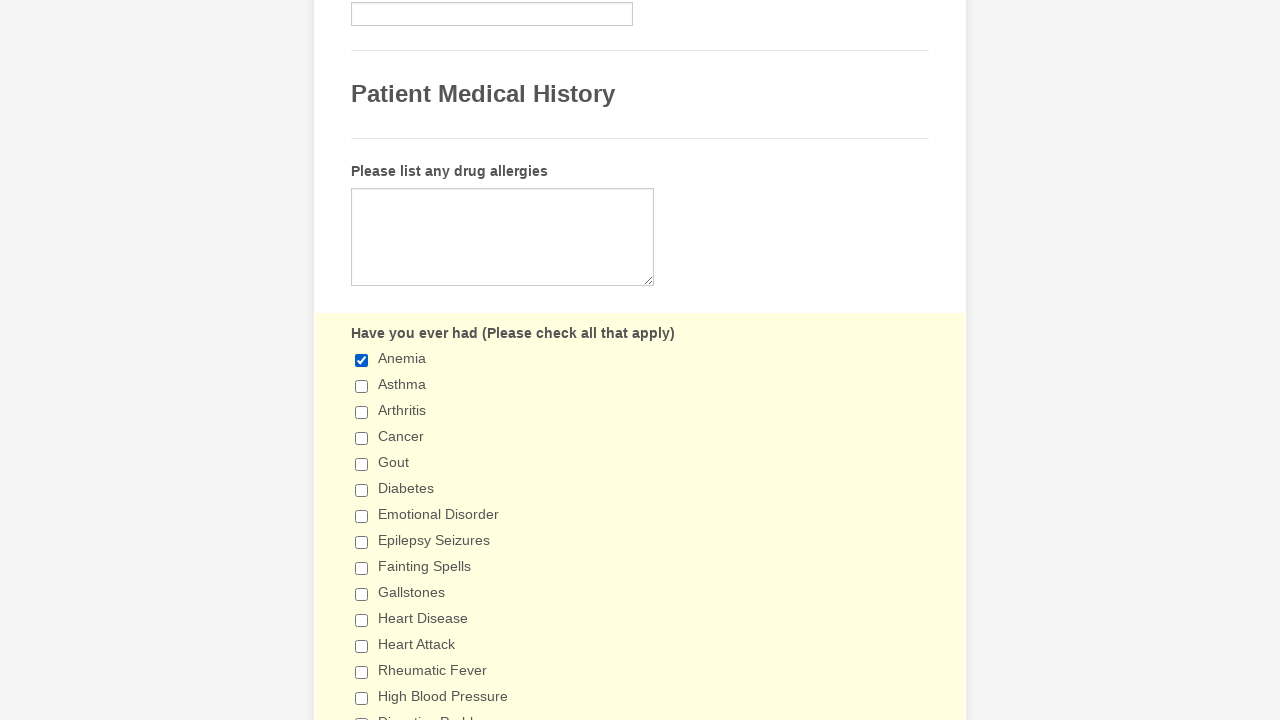

Clicked a checkbox to select it at (362, 386) on input.form-checkbox >> nth=1
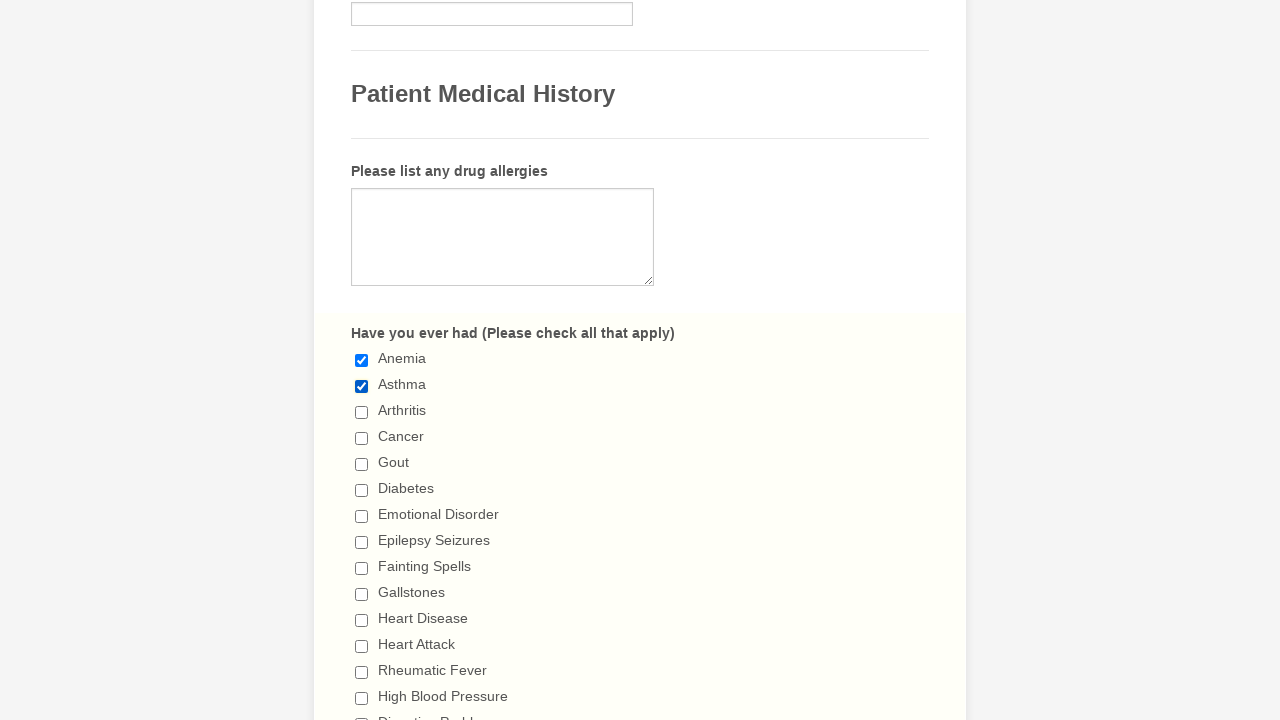

Waited 1 second after checkbox click
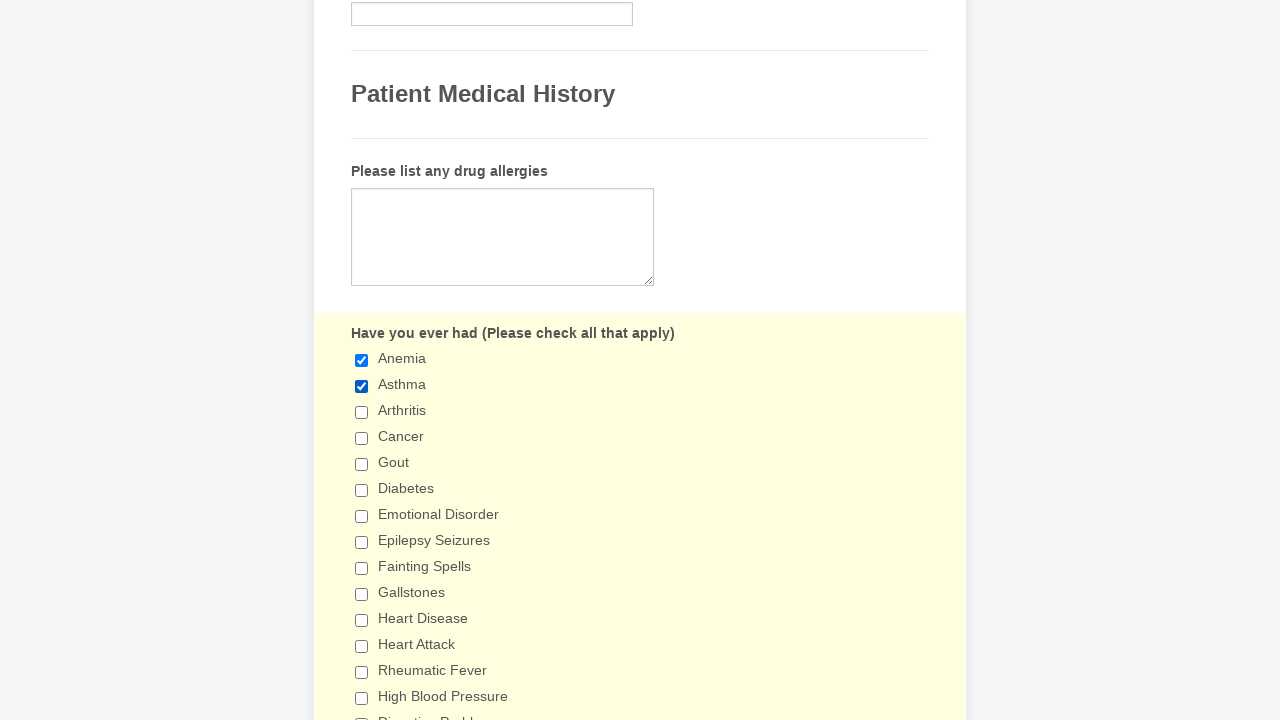

Clicked a checkbox to select it at (362, 412) on input.form-checkbox >> nth=2
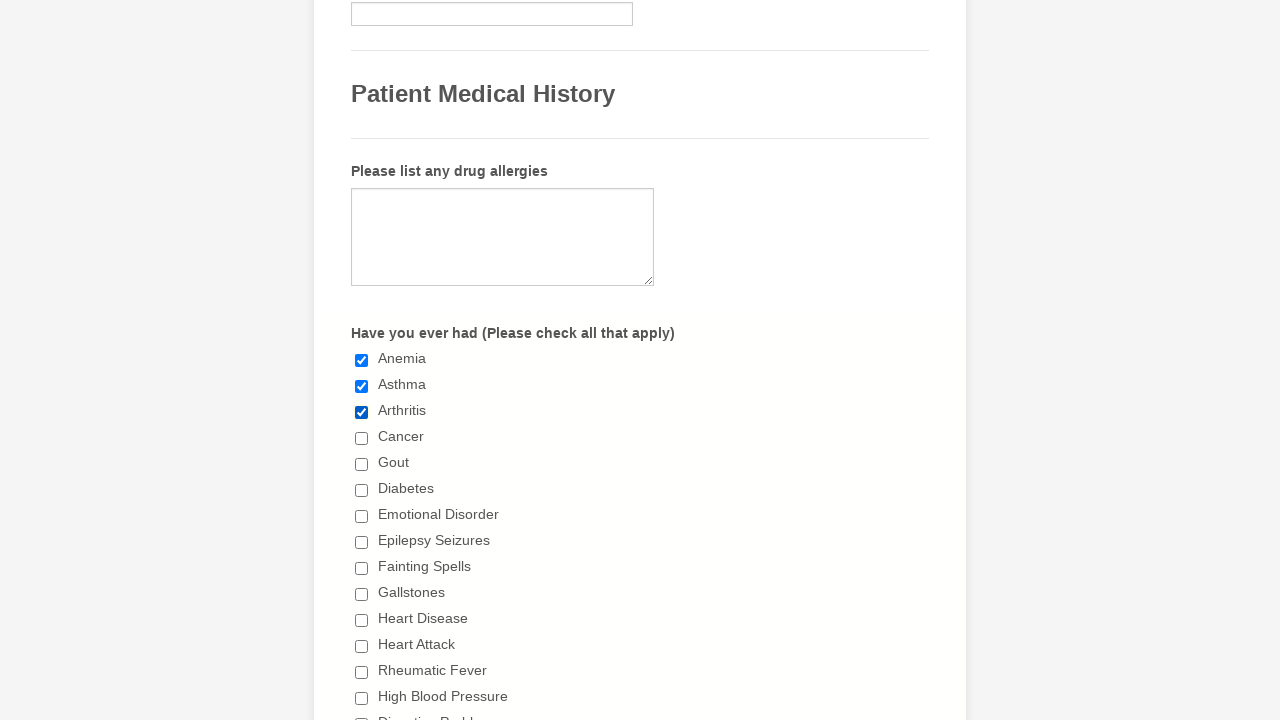

Waited 1 second after checkbox click
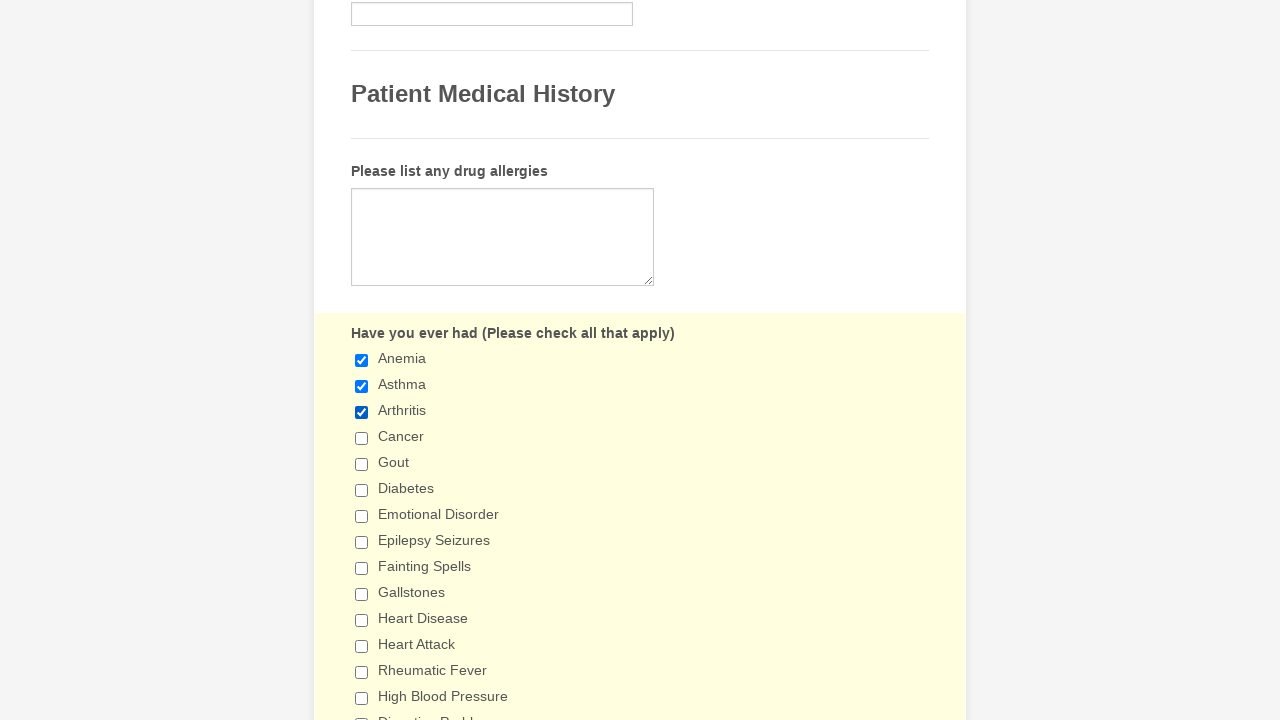

Clicked a checkbox to select it at (362, 438) on input.form-checkbox >> nth=3
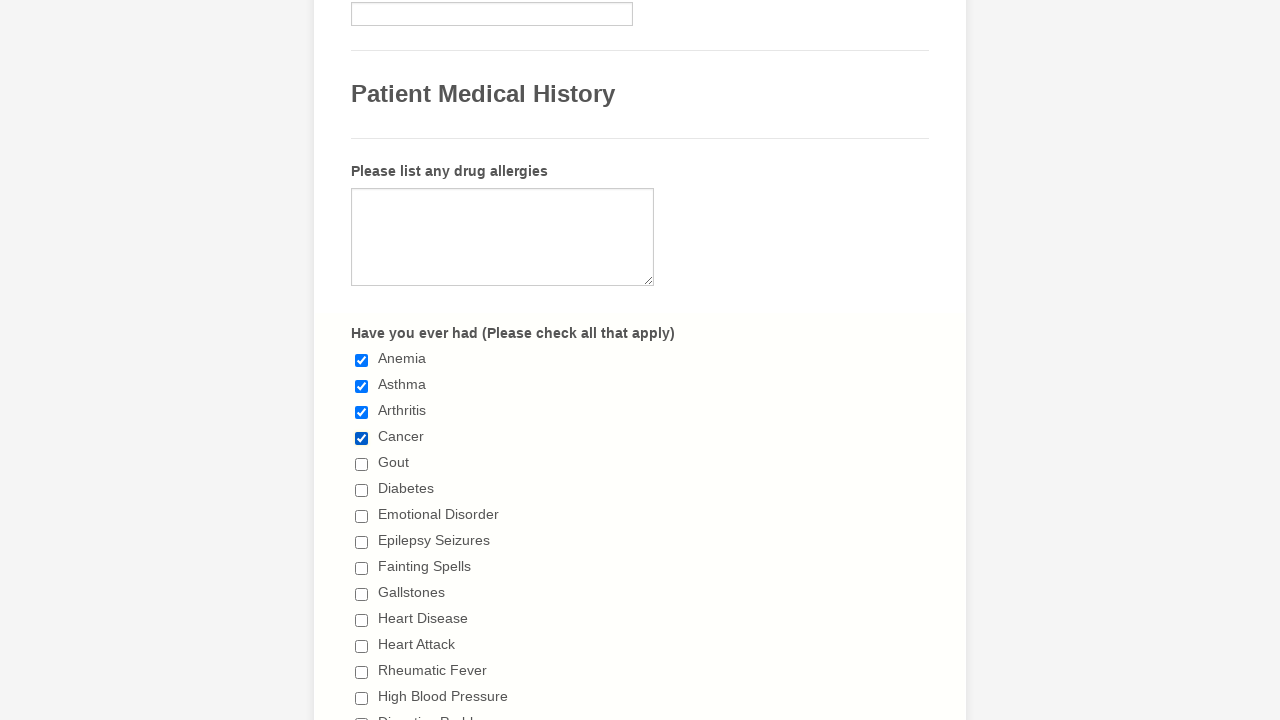

Waited 1 second after checkbox click
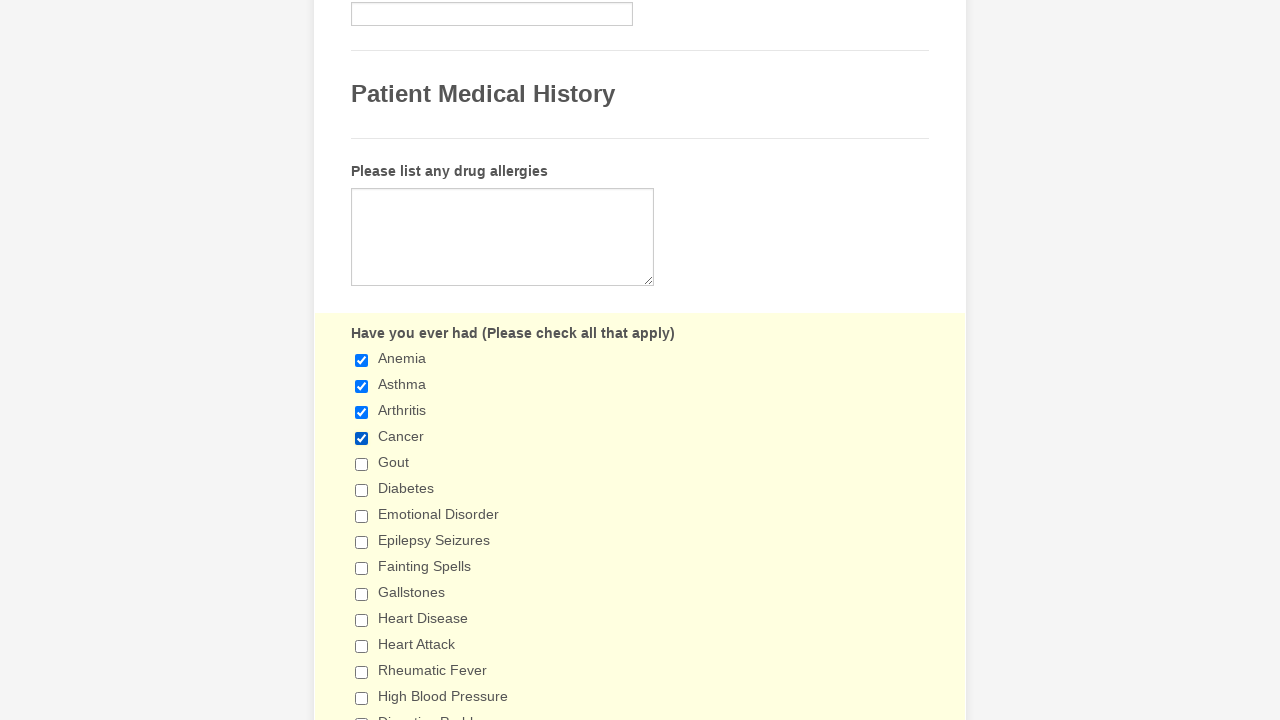

Clicked a checkbox to select it at (362, 464) on input.form-checkbox >> nth=4
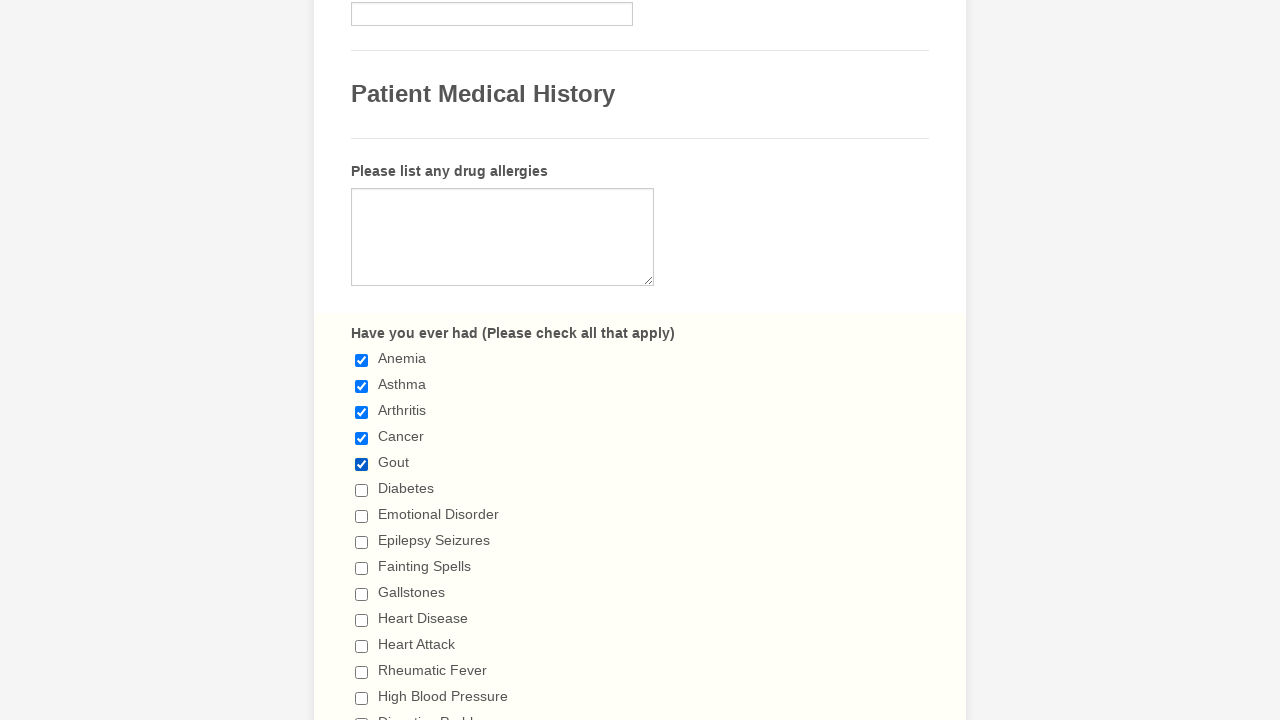

Waited 1 second after checkbox click
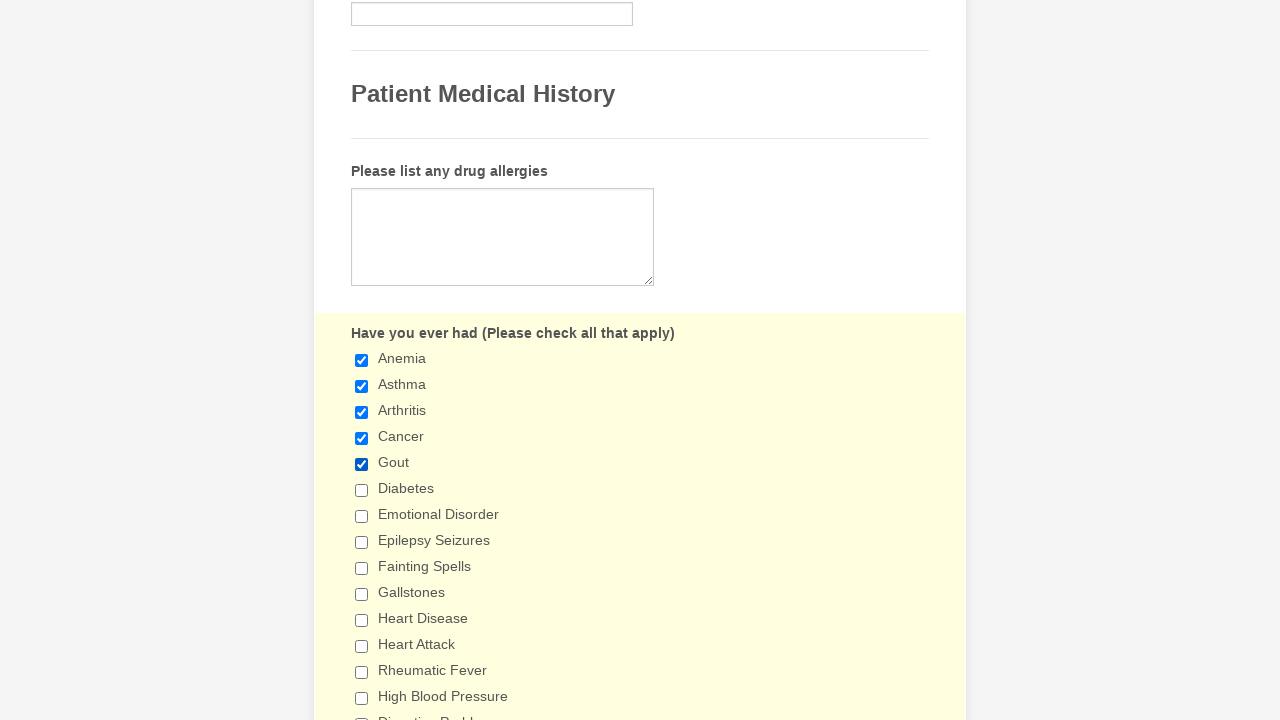

Clicked a checkbox to select it at (362, 490) on input.form-checkbox >> nth=5
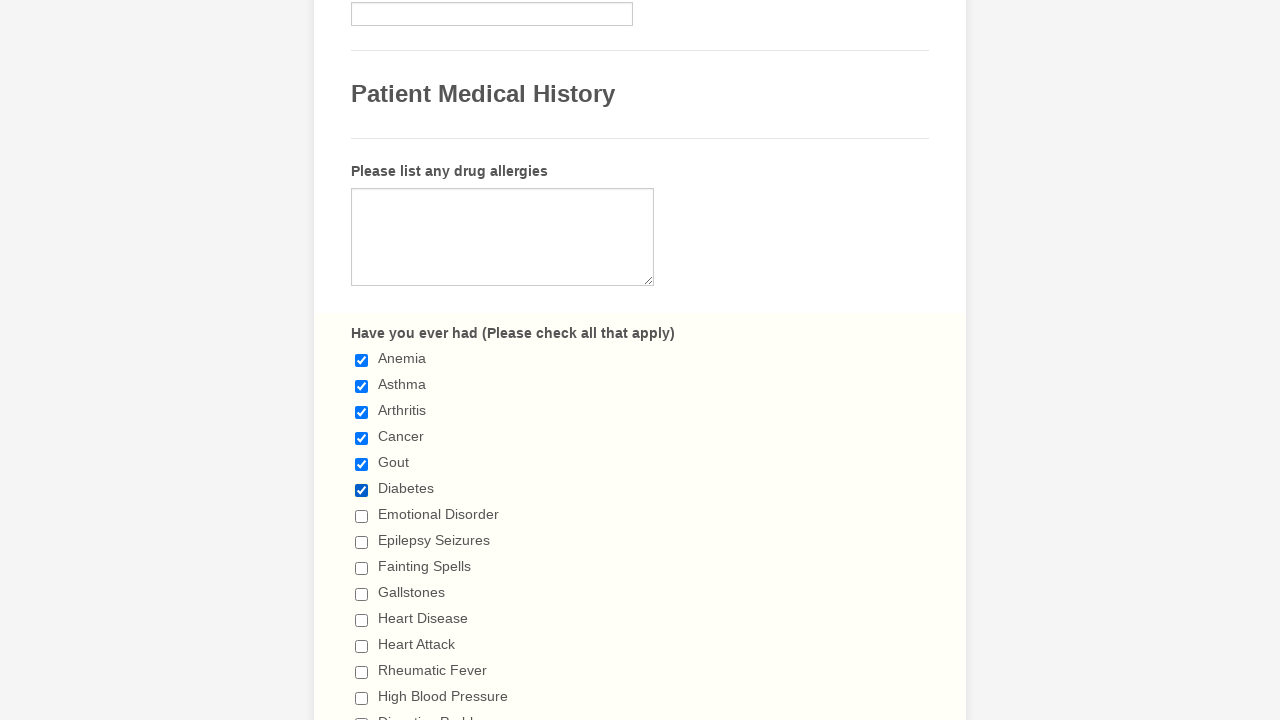

Waited 1 second after checkbox click
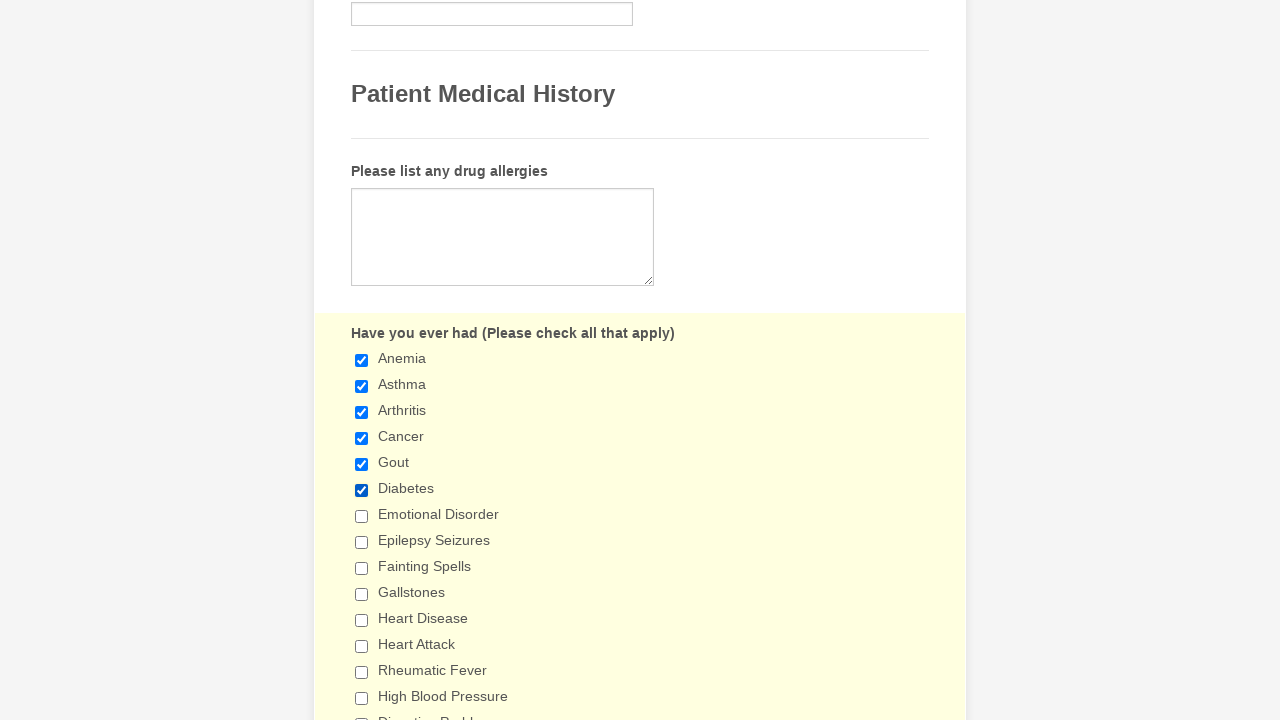

Clicked a checkbox to select it at (362, 516) on input.form-checkbox >> nth=6
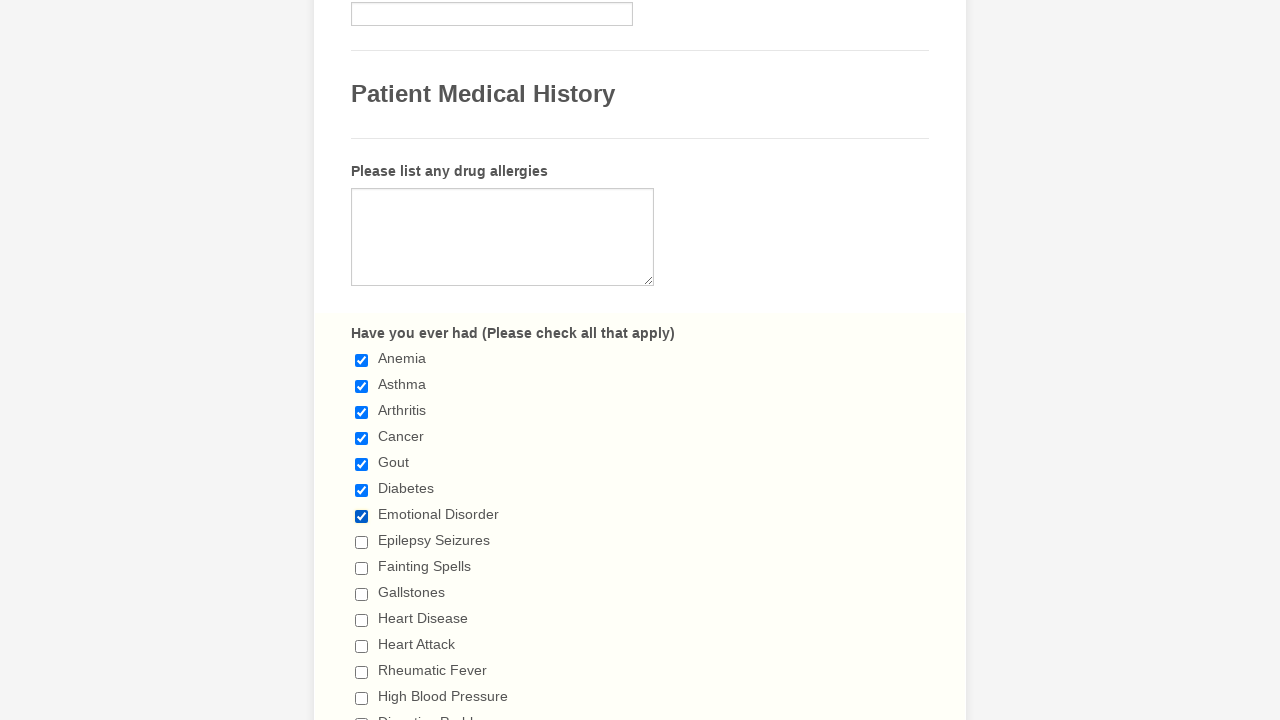

Waited 1 second after checkbox click
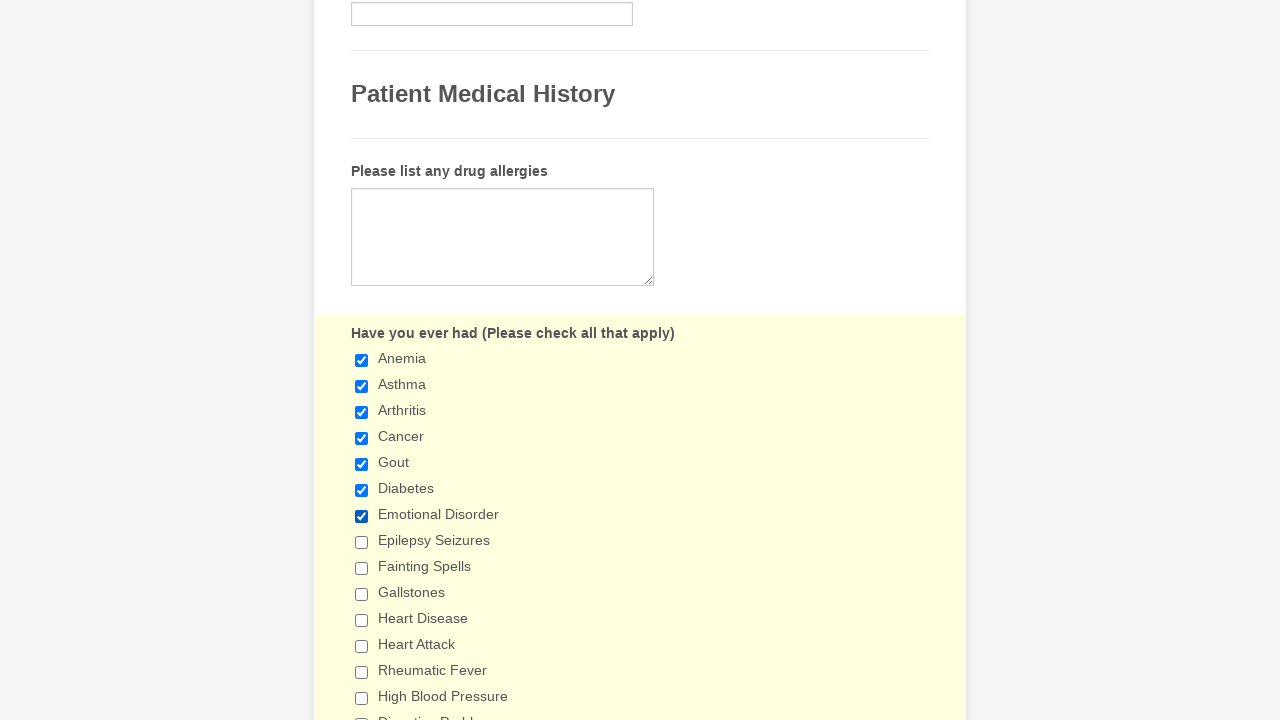

Clicked a checkbox to select it at (362, 542) on input.form-checkbox >> nth=7
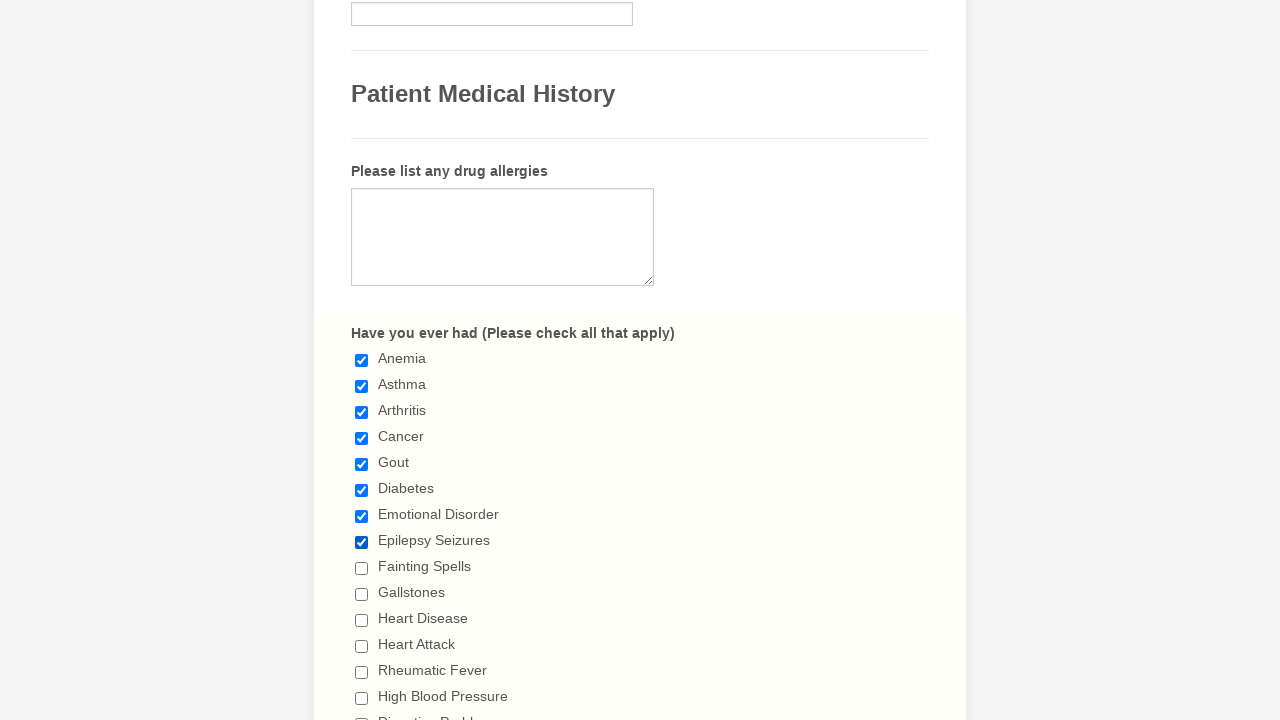

Waited 1 second after checkbox click
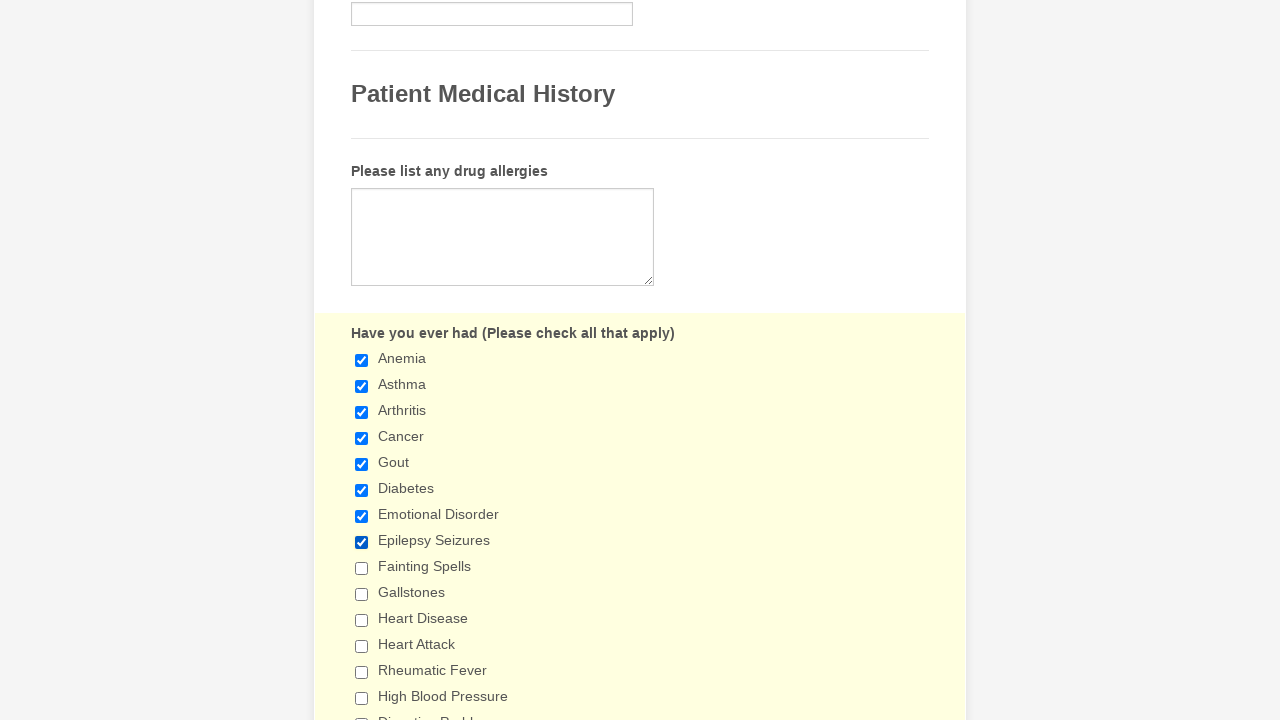

Clicked a checkbox to select it at (362, 568) on input.form-checkbox >> nth=8
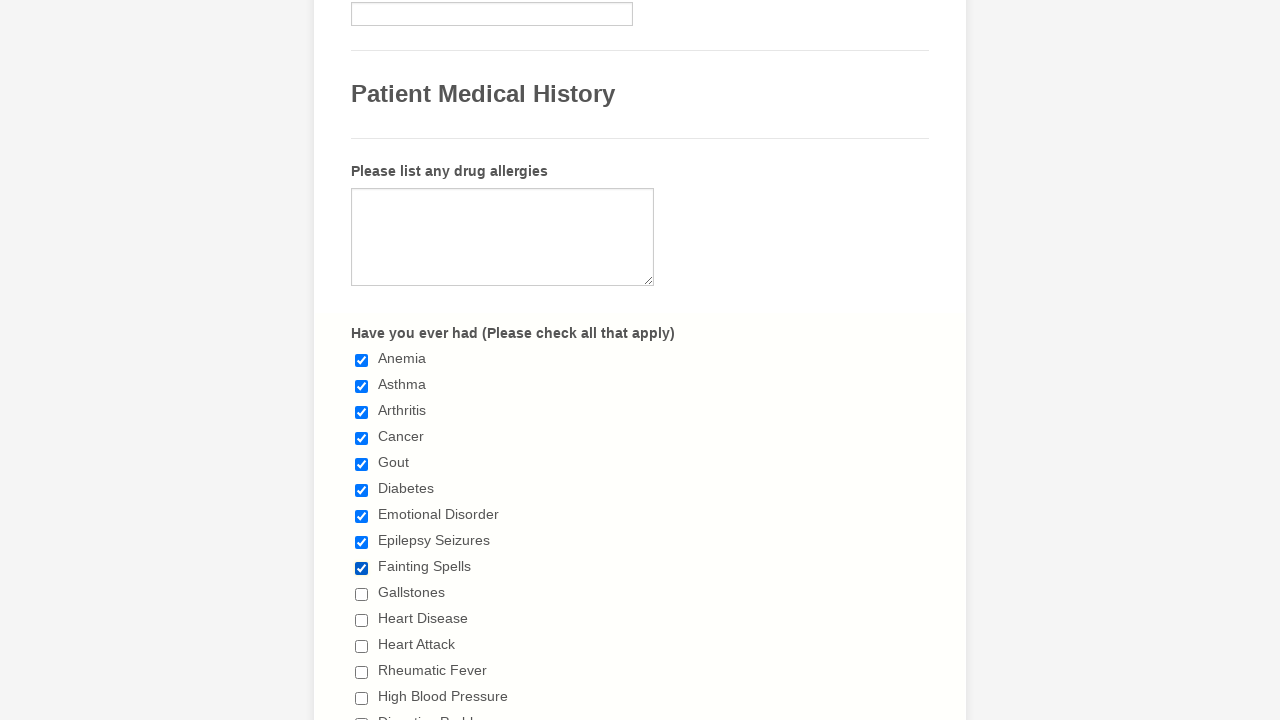

Waited 1 second after checkbox click
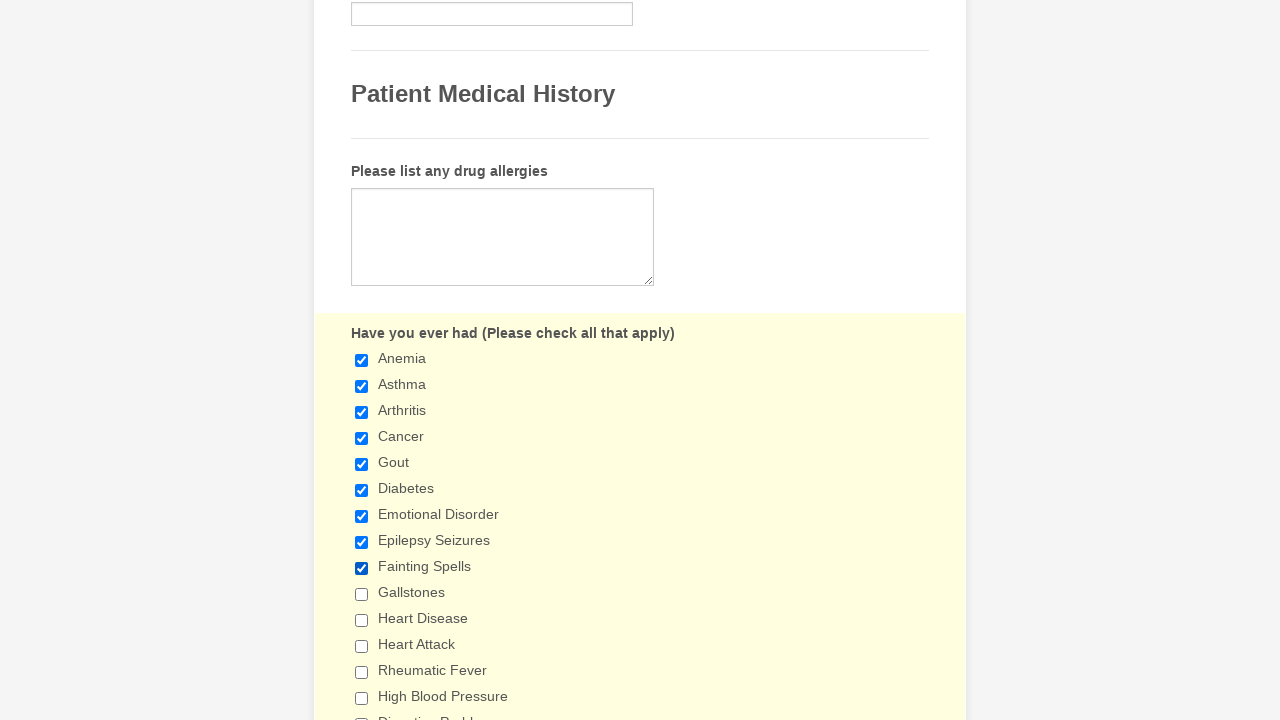

Clicked a checkbox to select it at (362, 594) on input.form-checkbox >> nth=9
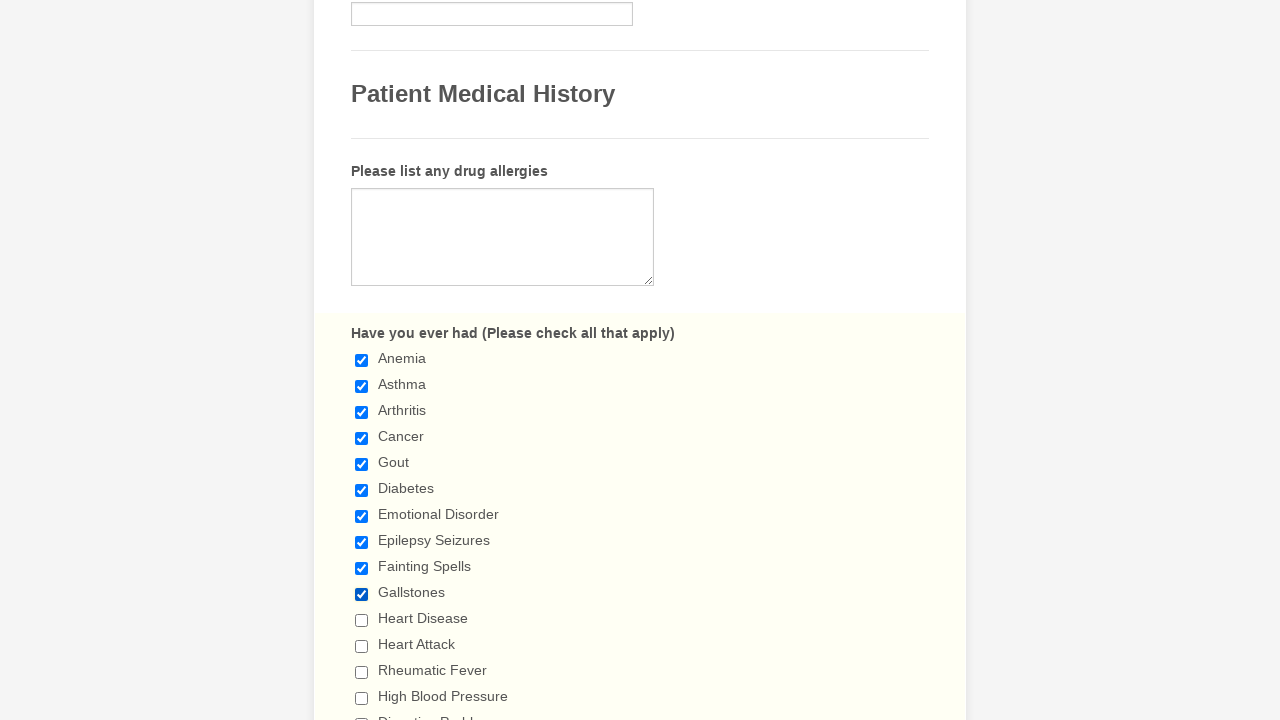

Waited 1 second after checkbox click
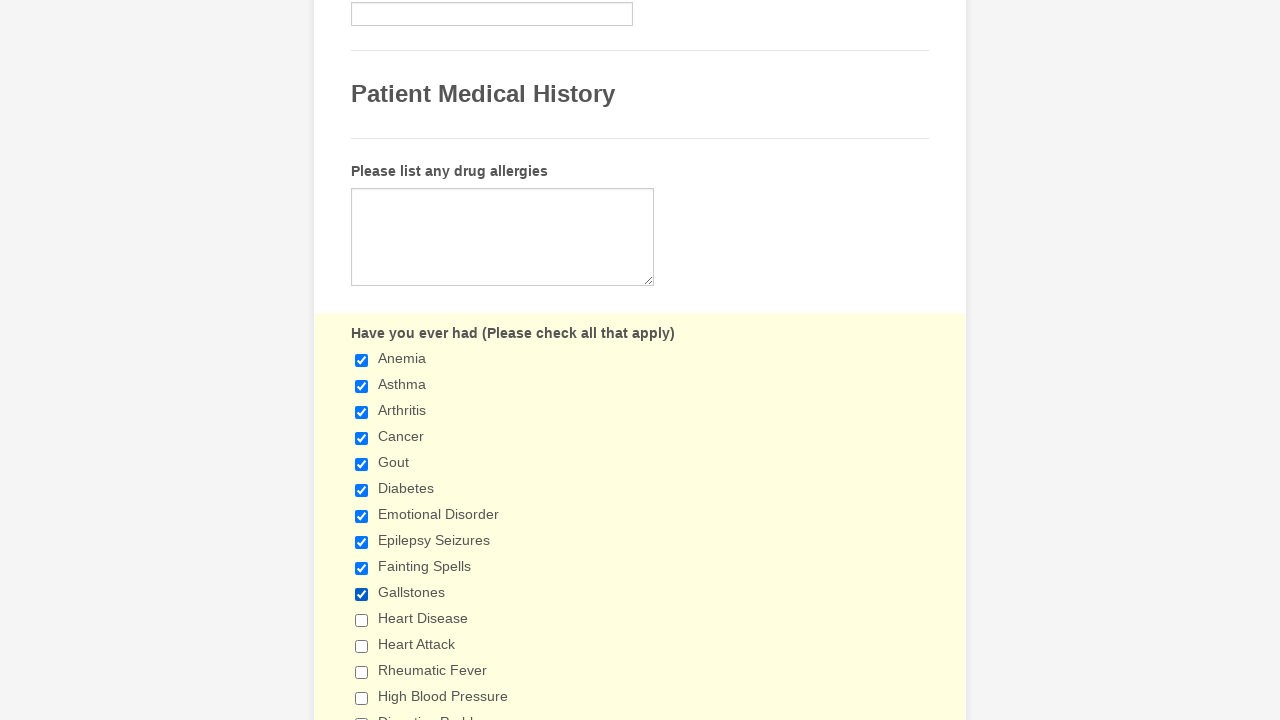

Clicked a checkbox to select it at (362, 620) on input.form-checkbox >> nth=10
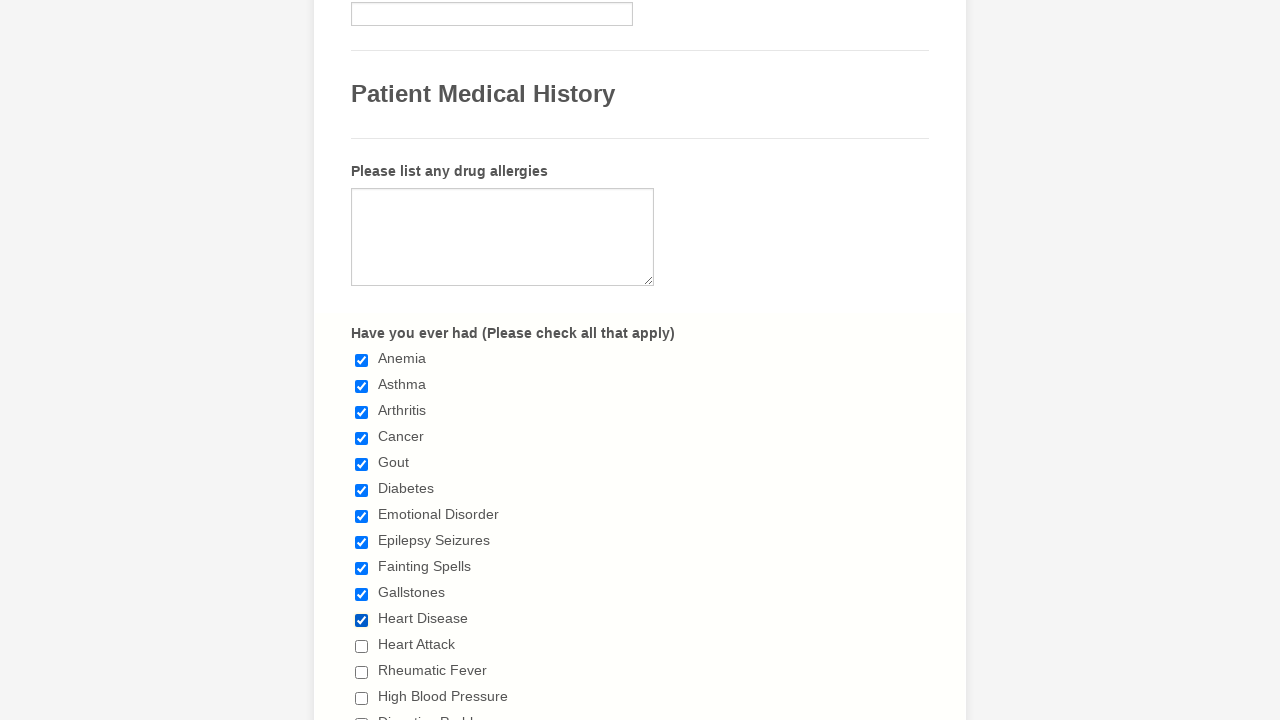

Waited 1 second after checkbox click
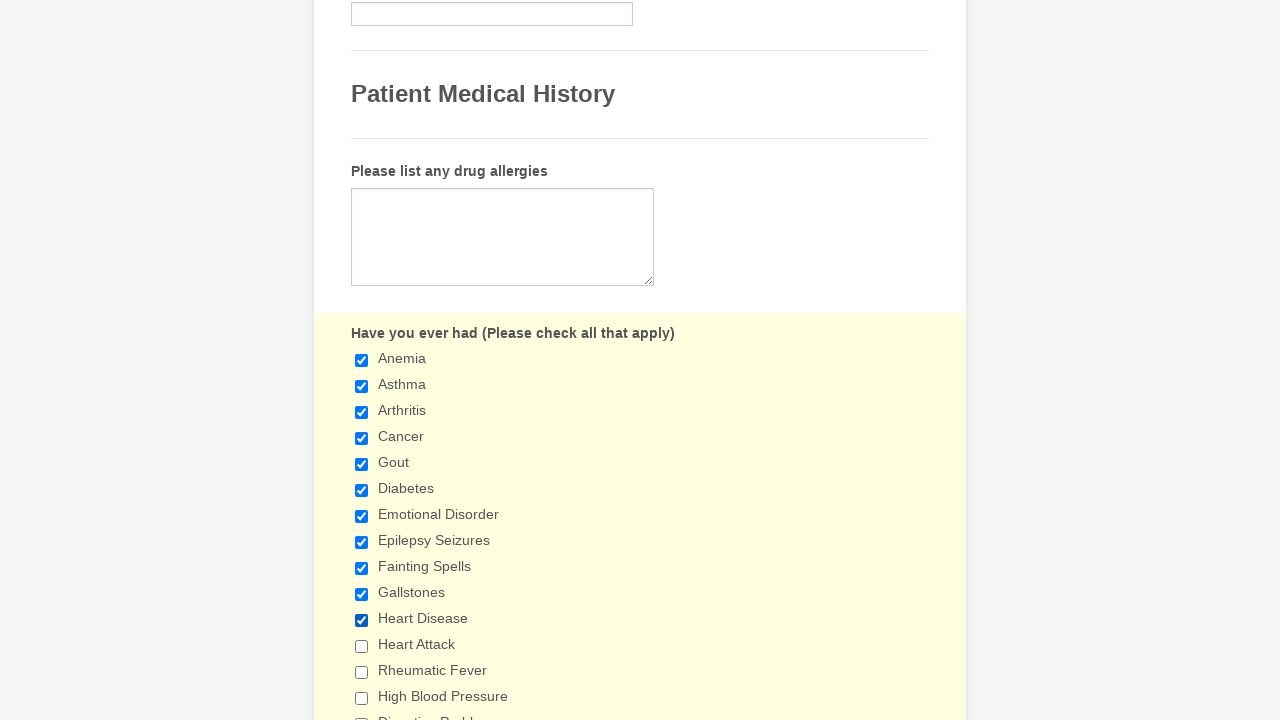

Clicked a checkbox to select it at (362, 646) on input.form-checkbox >> nth=11
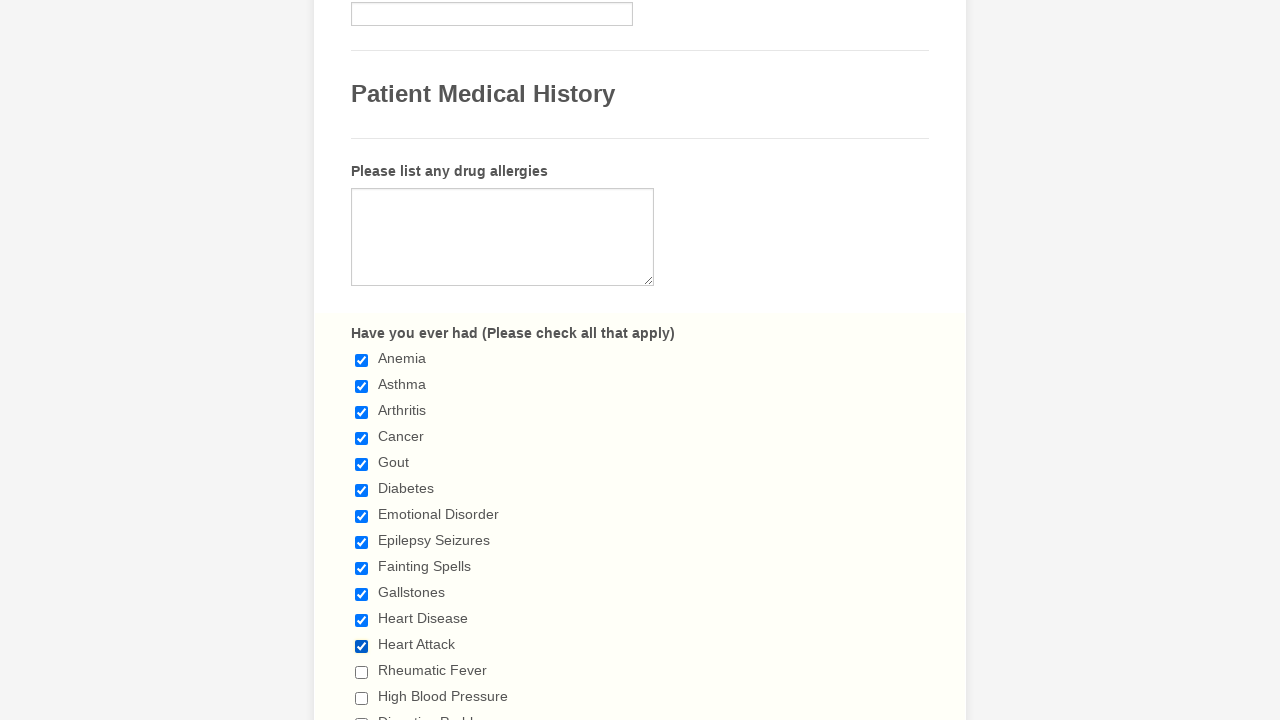

Waited 1 second after checkbox click
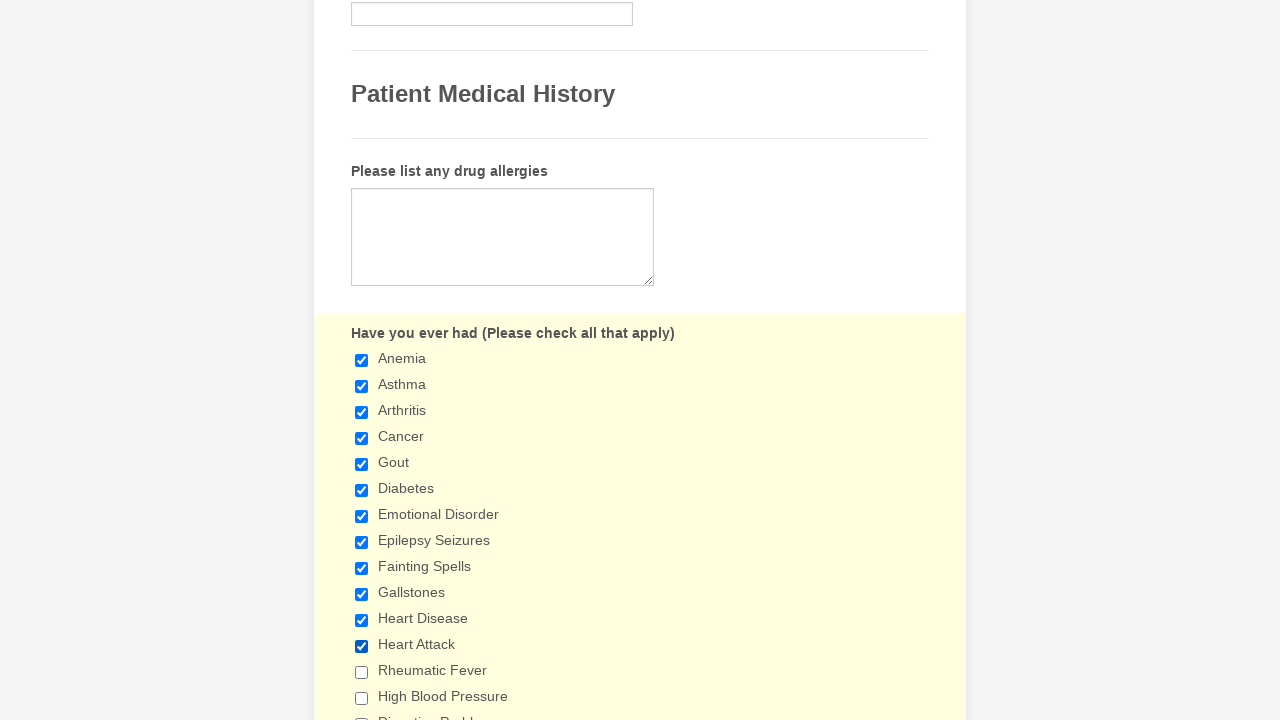

Clicked a checkbox to select it at (362, 672) on input.form-checkbox >> nth=12
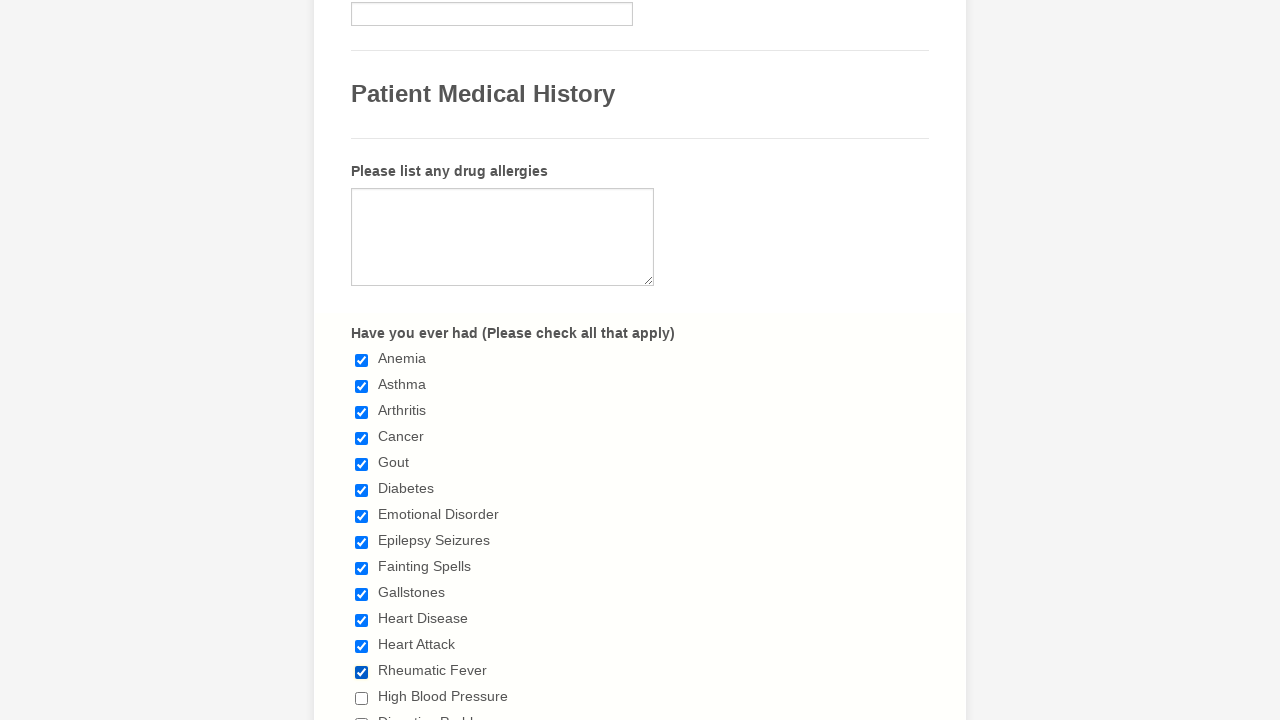

Waited 1 second after checkbox click
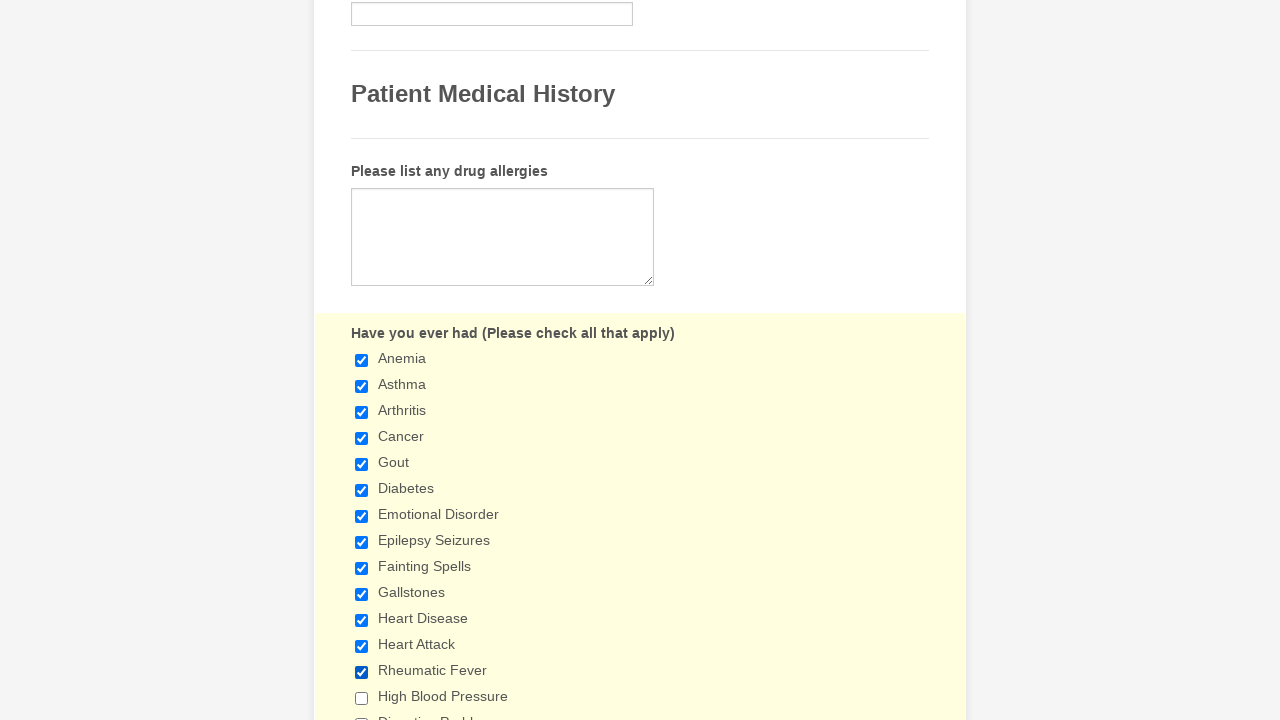

Clicked a checkbox to select it at (362, 698) on input.form-checkbox >> nth=13
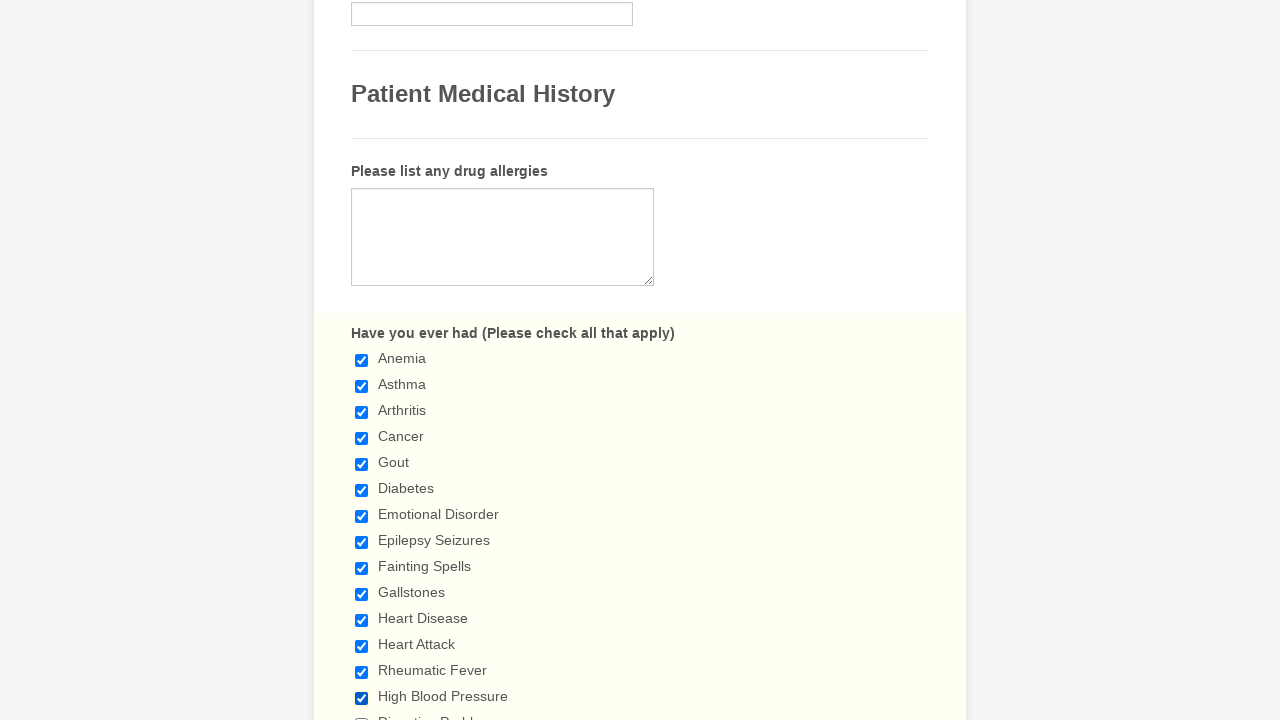

Waited 1 second after checkbox click
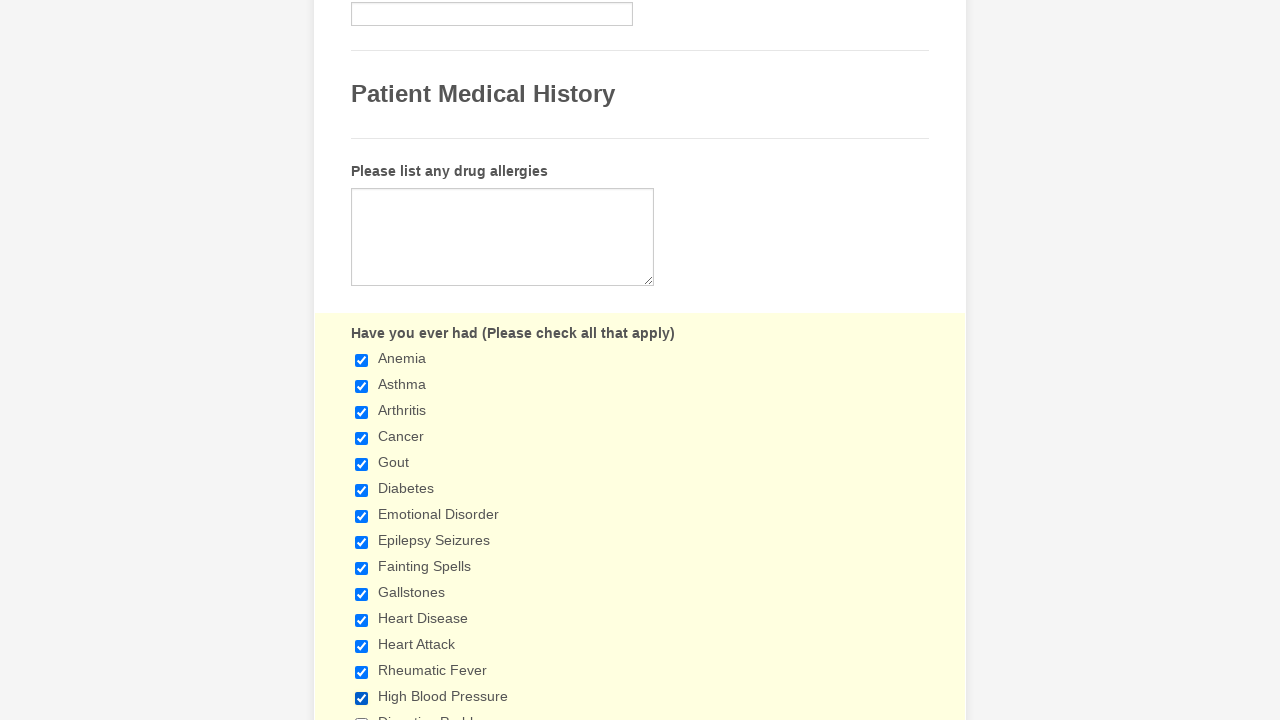

Clicked a checkbox to select it at (362, 714) on input.form-checkbox >> nth=14
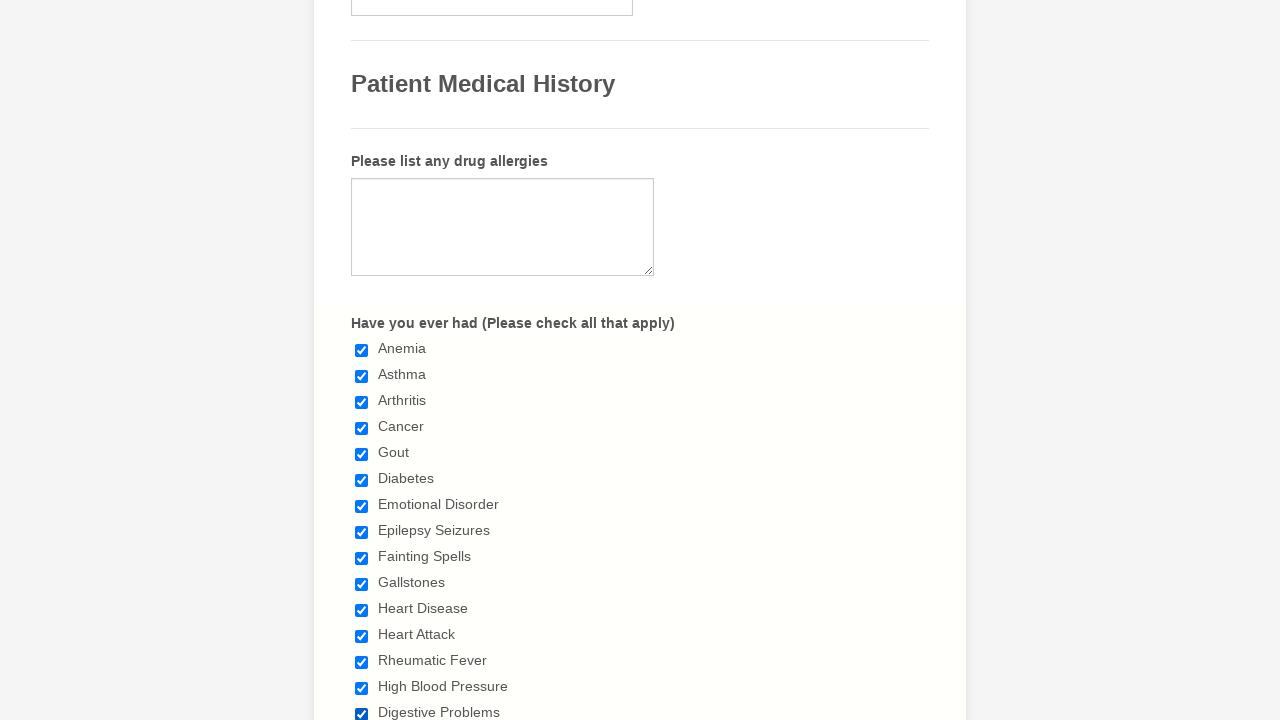

Waited 1 second after checkbox click
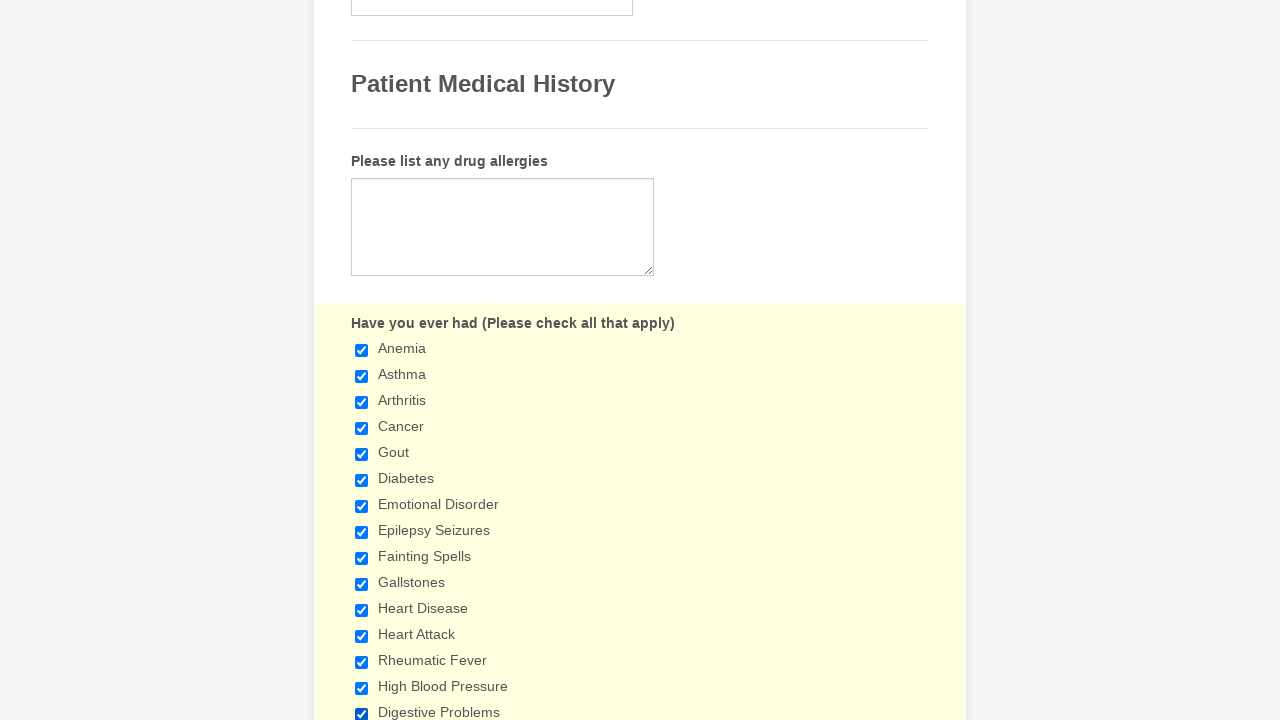

Clicked a checkbox to select it at (362, 360) on input.form-checkbox >> nth=15
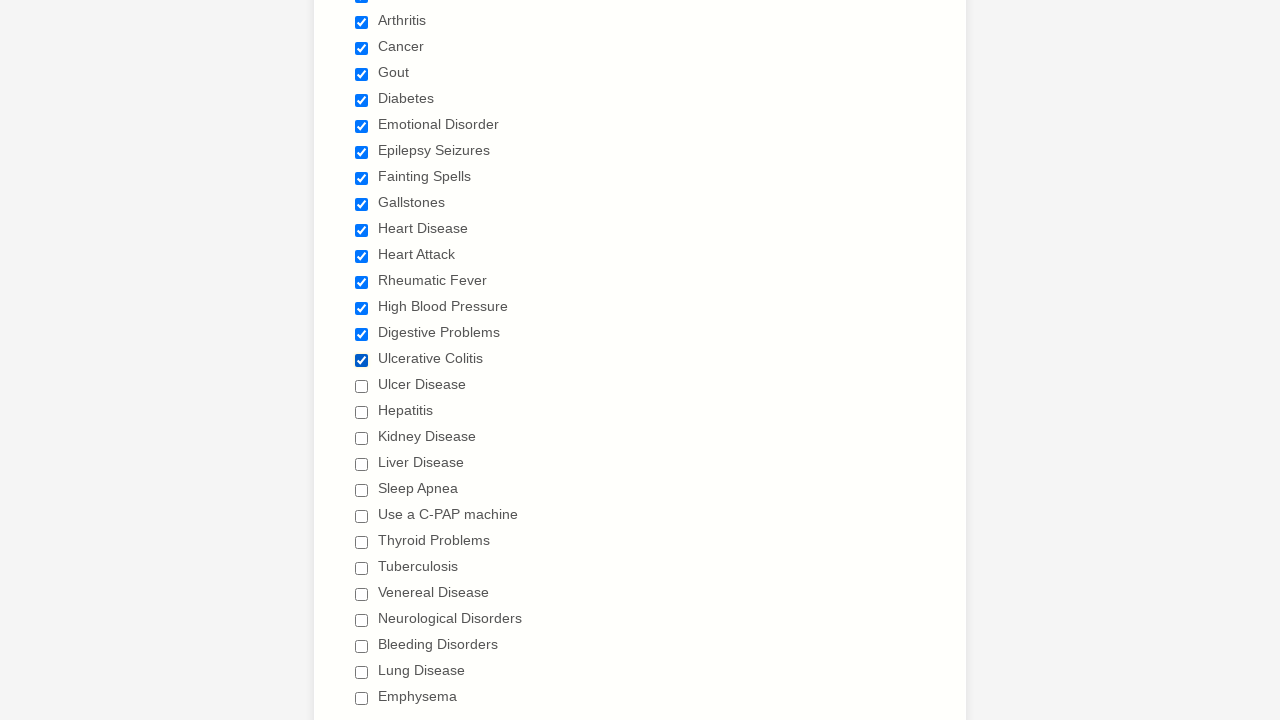

Waited 1 second after checkbox click
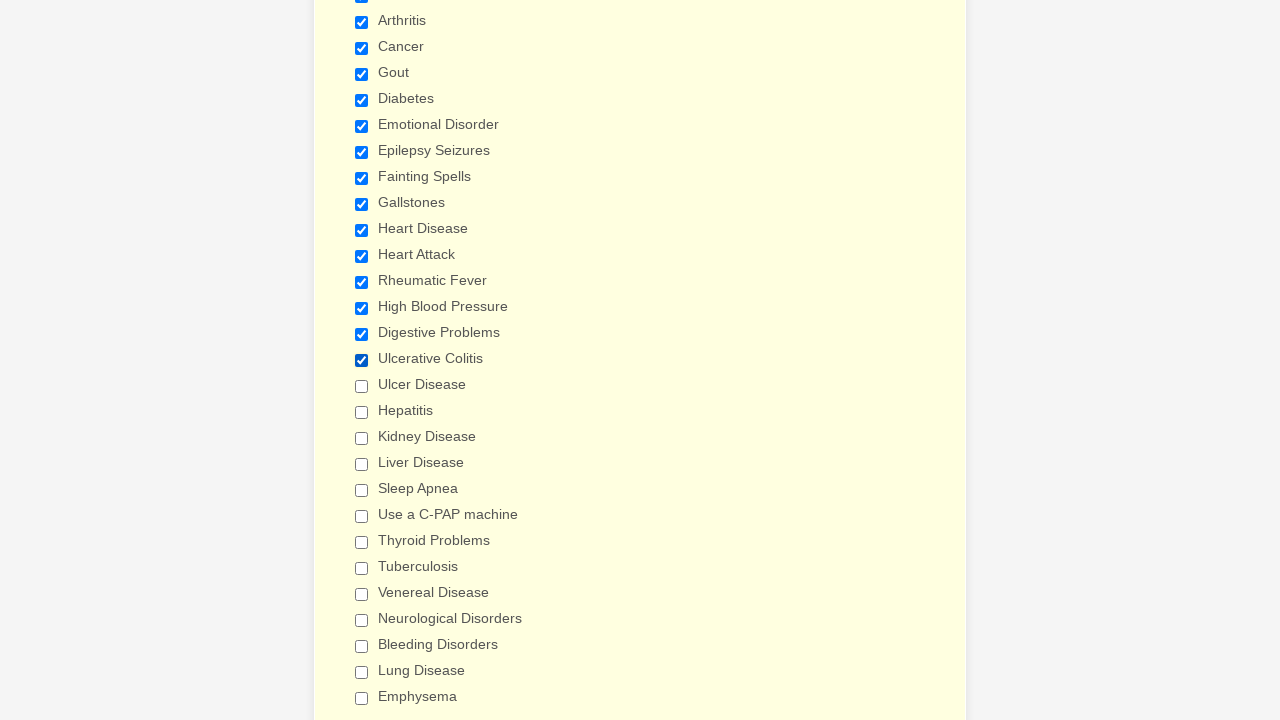

Clicked a checkbox to select it at (362, 386) on input.form-checkbox >> nth=16
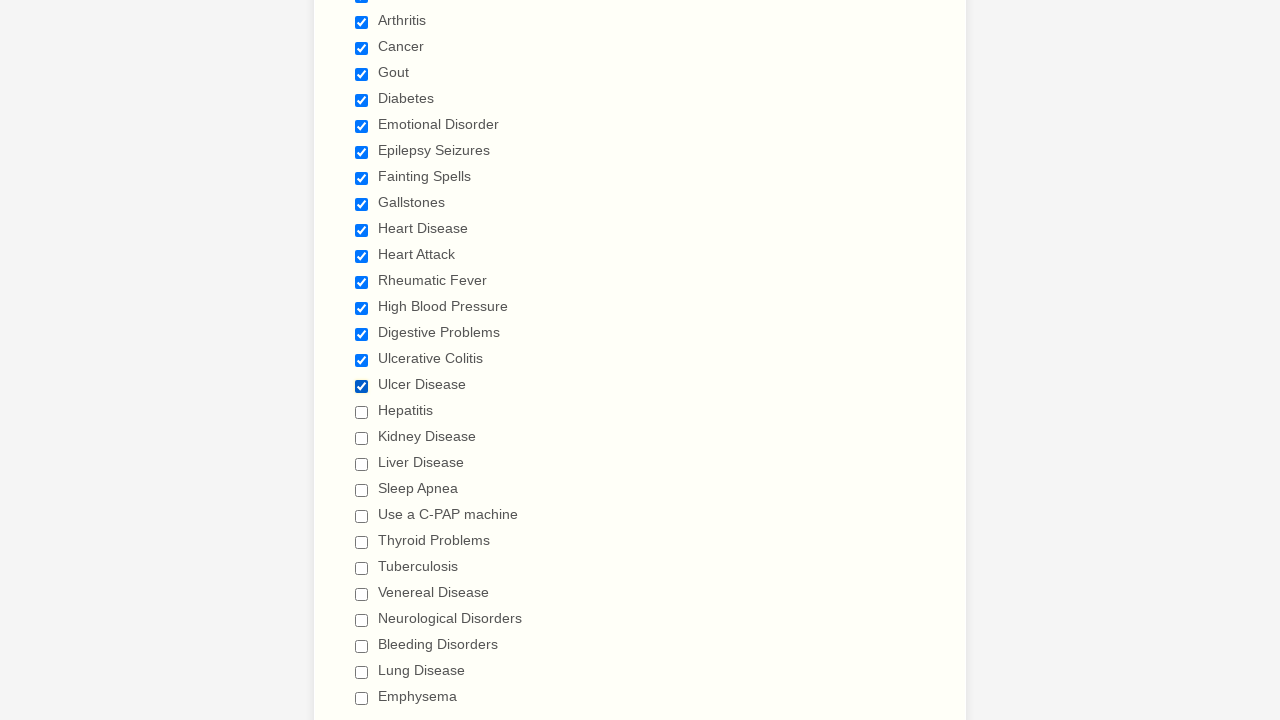

Waited 1 second after checkbox click
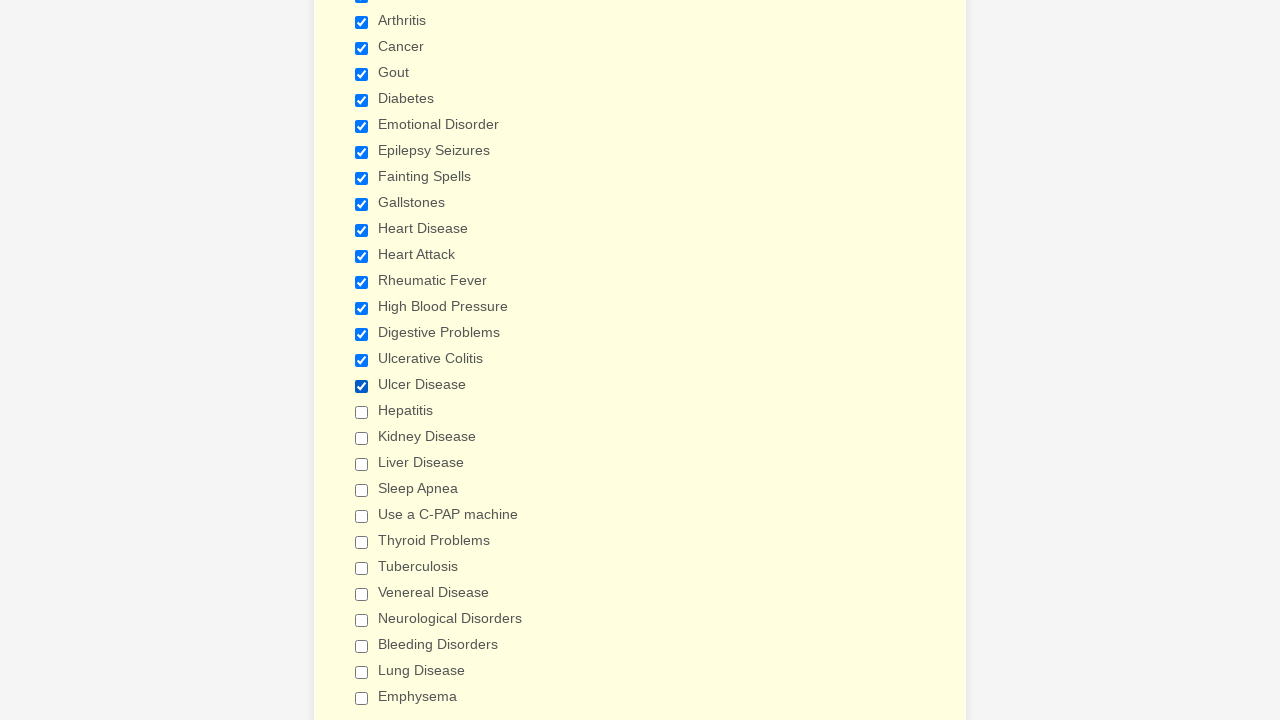

Clicked a checkbox to select it at (362, 412) on input.form-checkbox >> nth=17
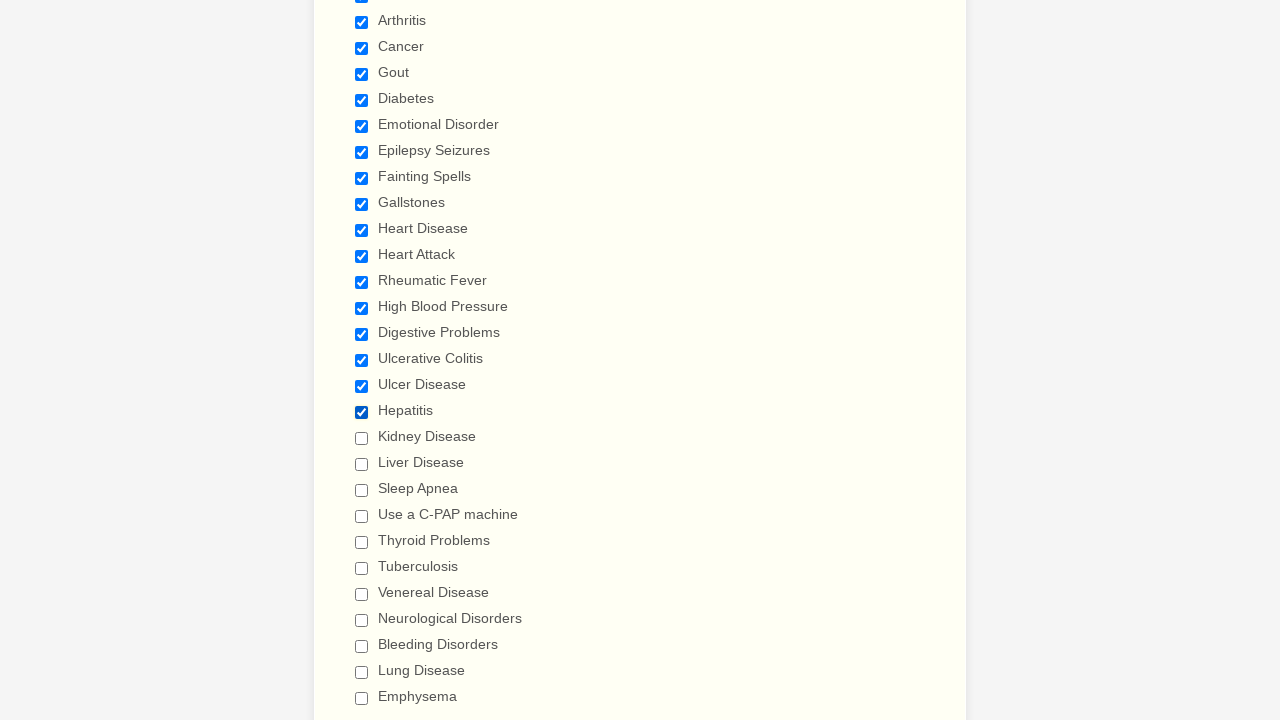

Waited 1 second after checkbox click
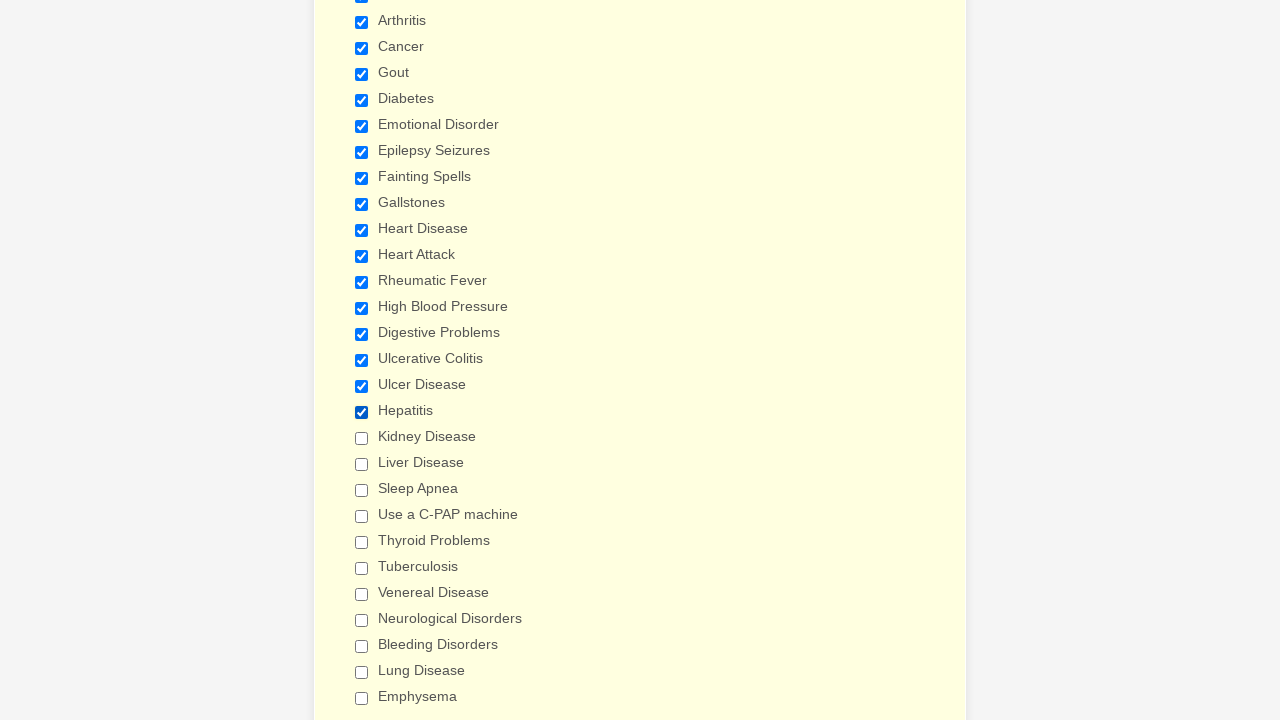

Clicked a checkbox to select it at (362, 438) on input.form-checkbox >> nth=18
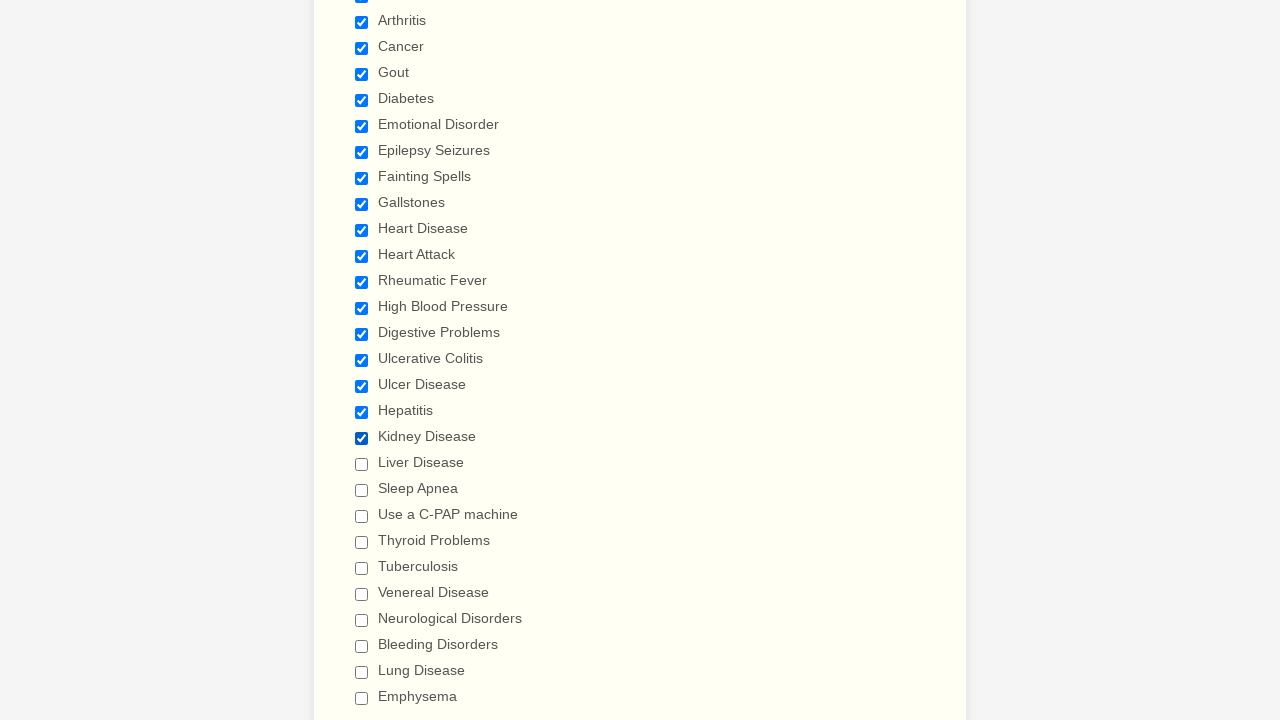

Waited 1 second after checkbox click
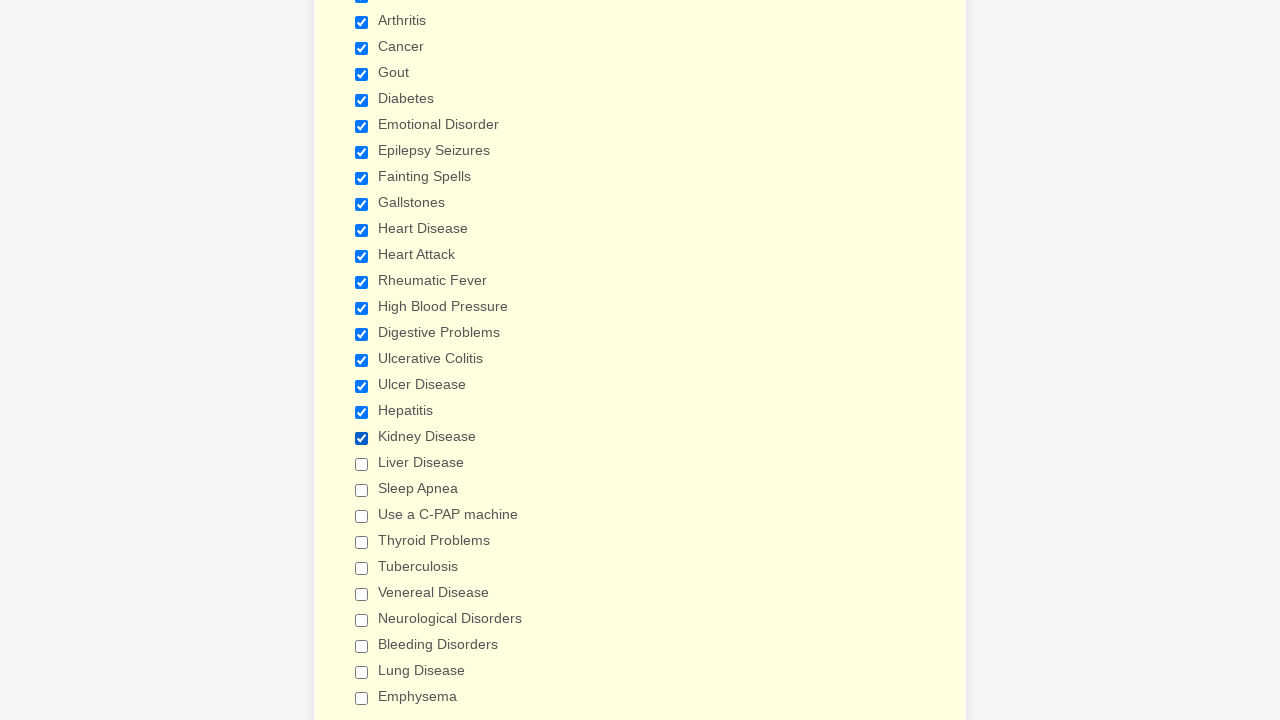

Clicked a checkbox to select it at (362, 464) on input.form-checkbox >> nth=19
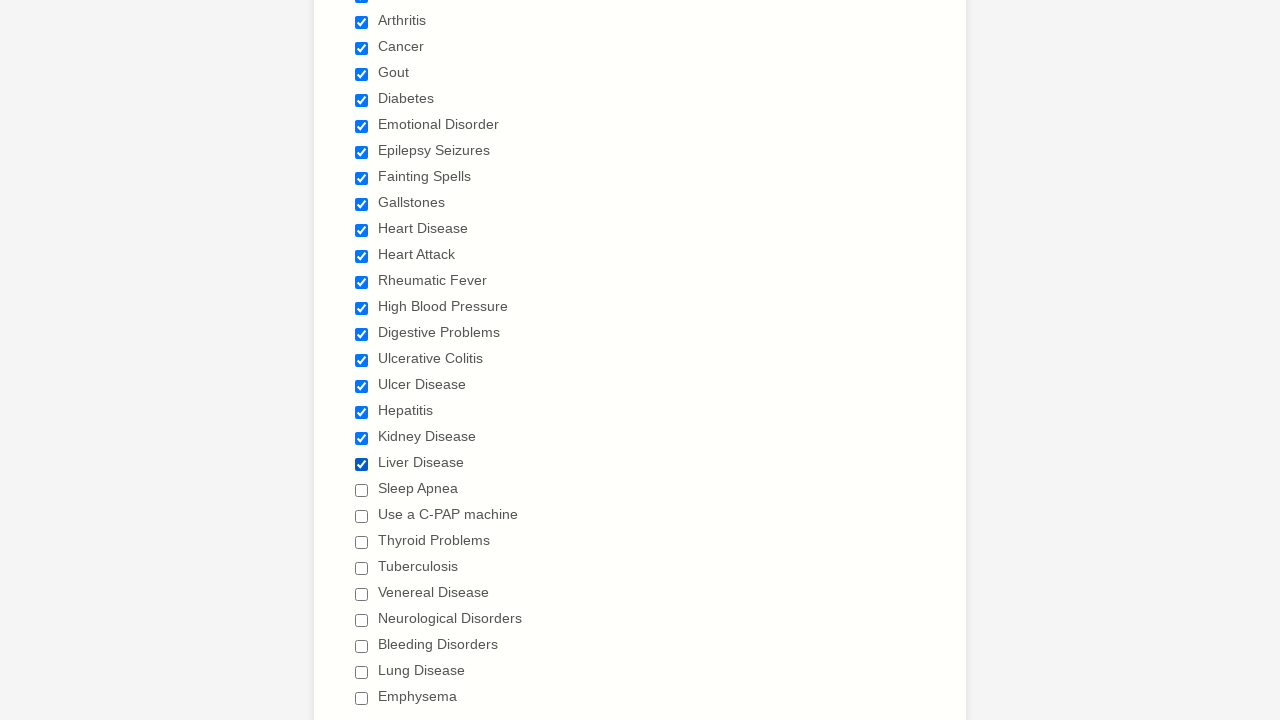

Waited 1 second after checkbox click
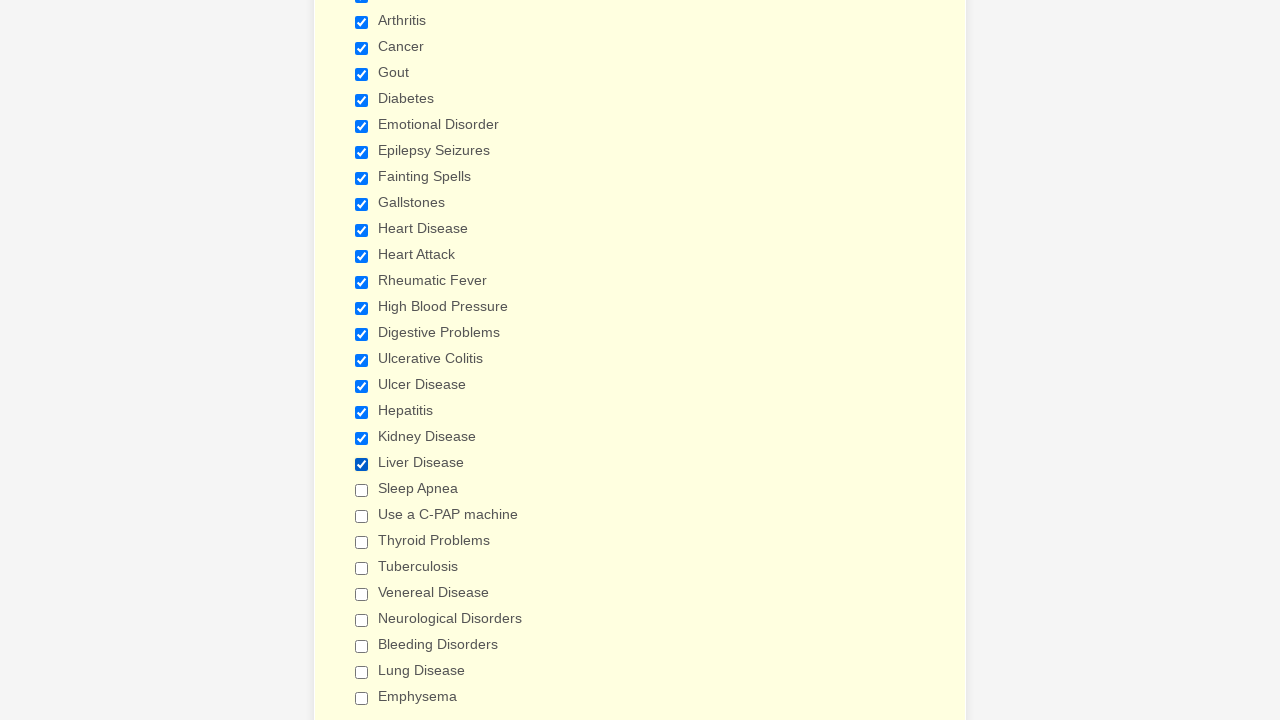

Clicked a checkbox to select it at (362, 490) on input.form-checkbox >> nth=20
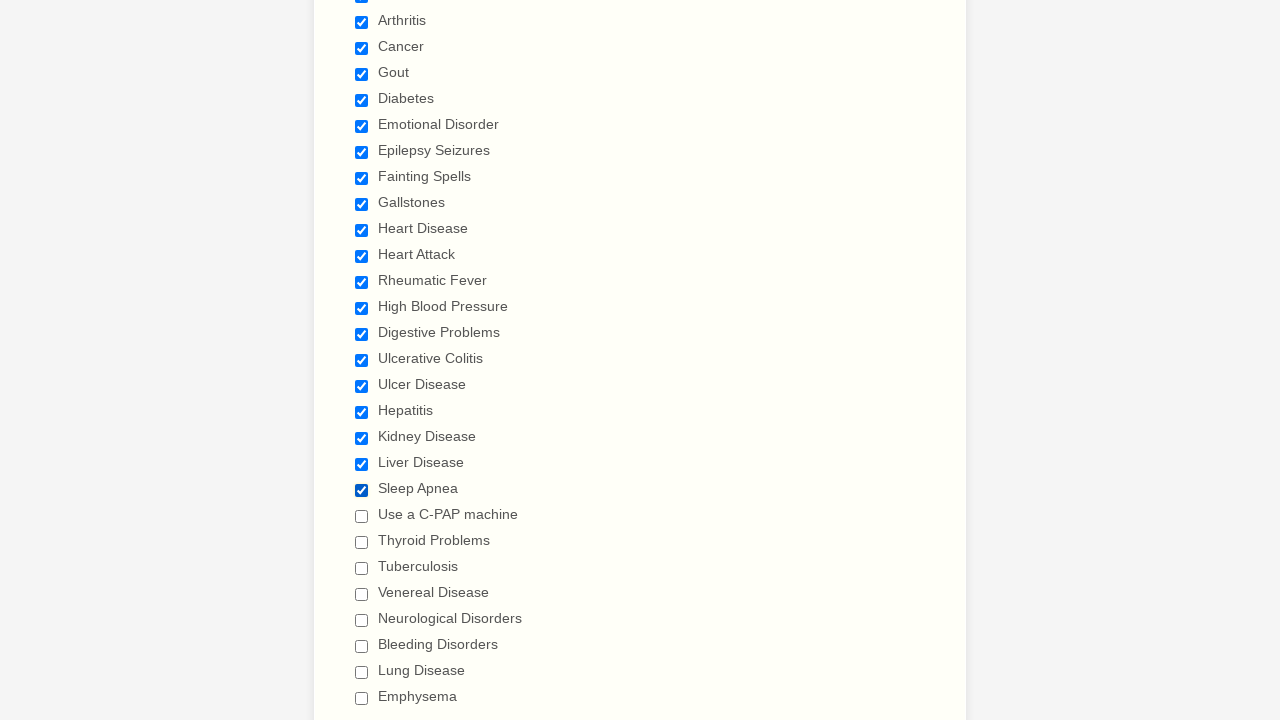

Waited 1 second after checkbox click
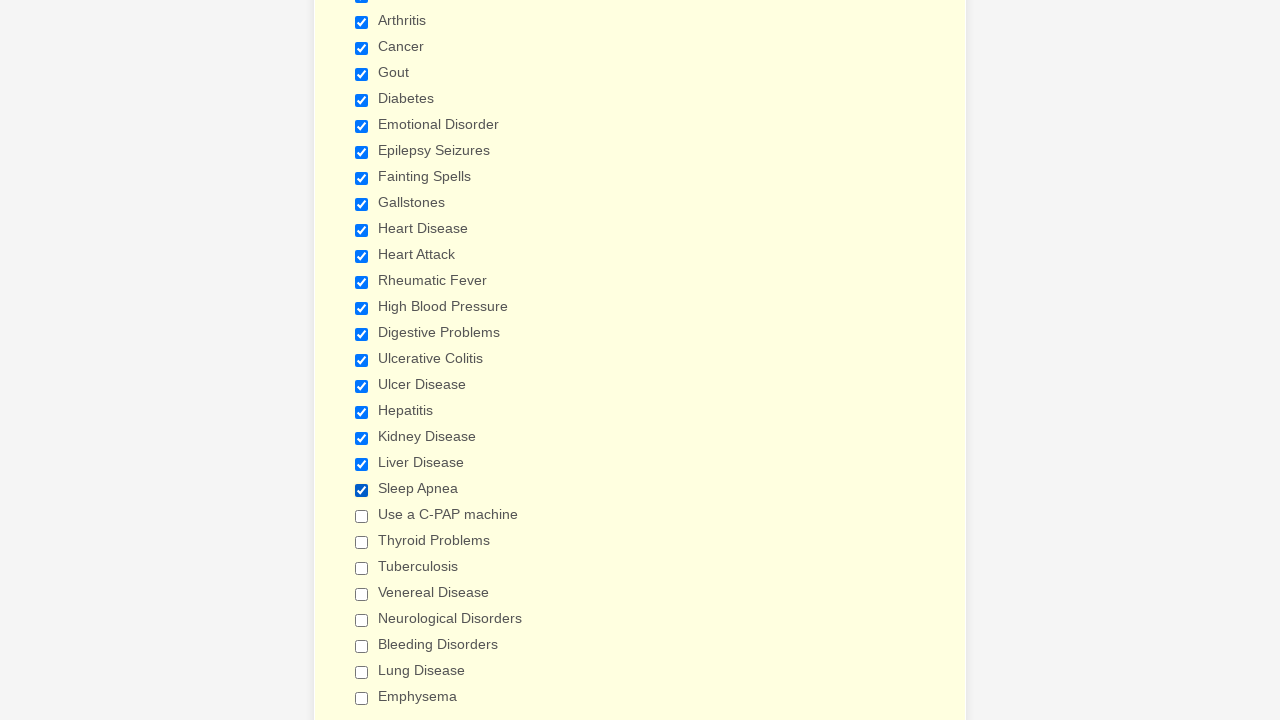

Clicked a checkbox to select it at (362, 516) on input.form-checkbox >> nth=21
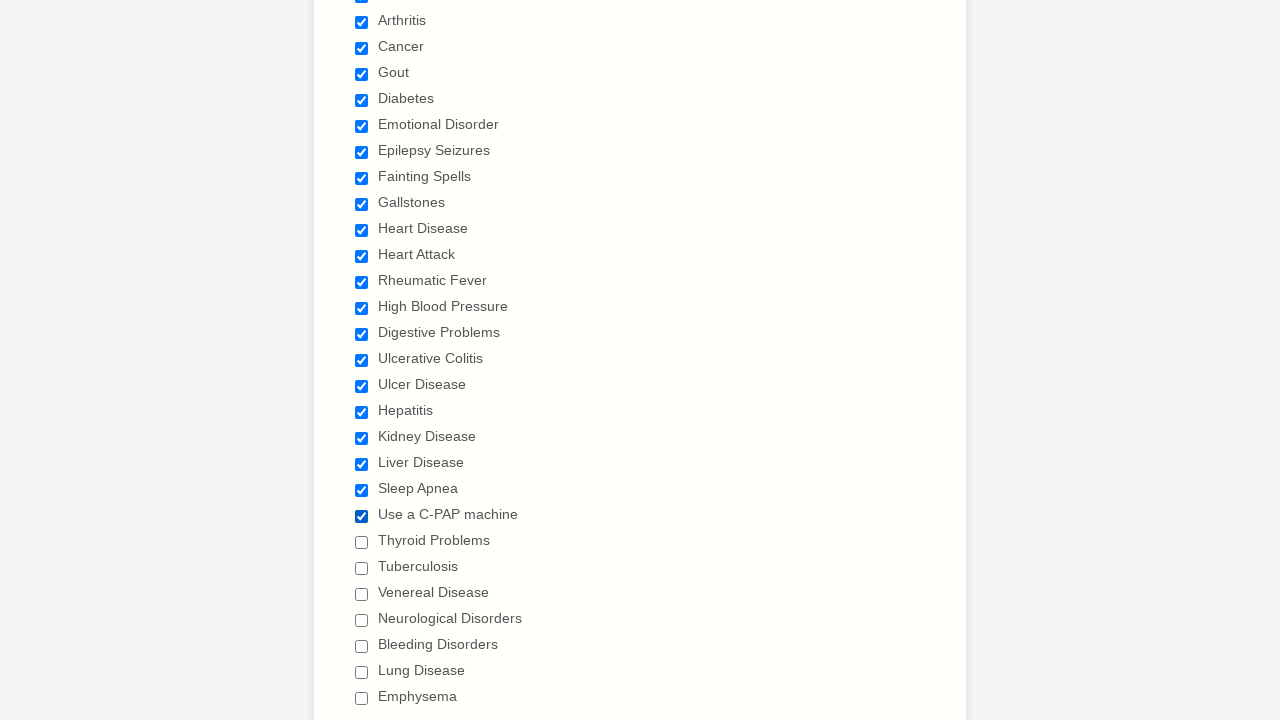

Waited 1 second after checkbox click
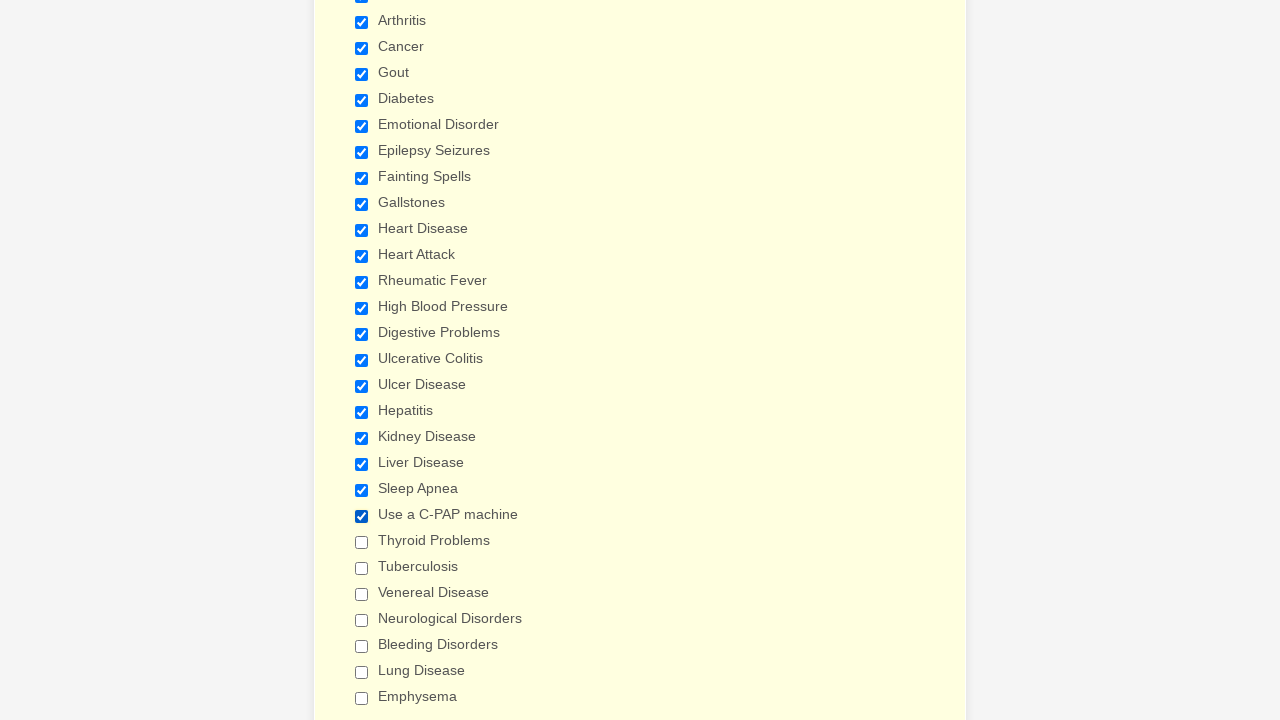

Clicked a checkbox to select it at (362, 542) on input.form-checkbox >> nth=22
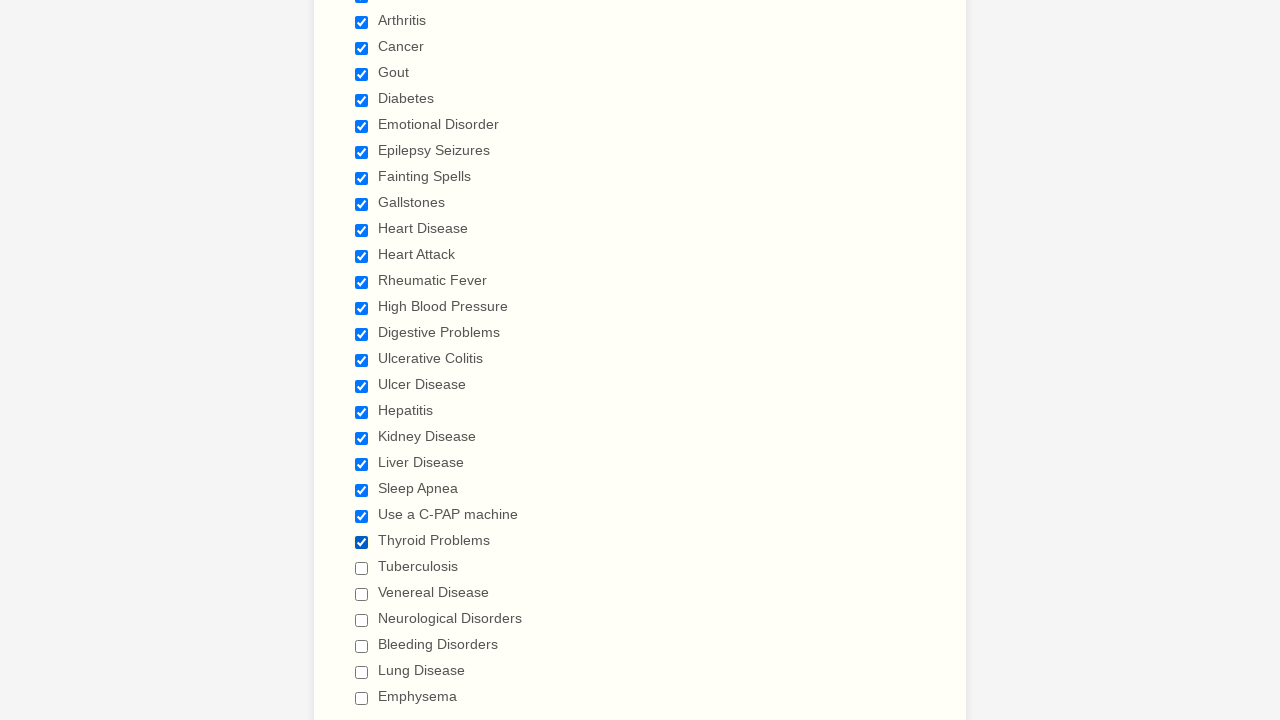

Waited 1 second after checkbox click
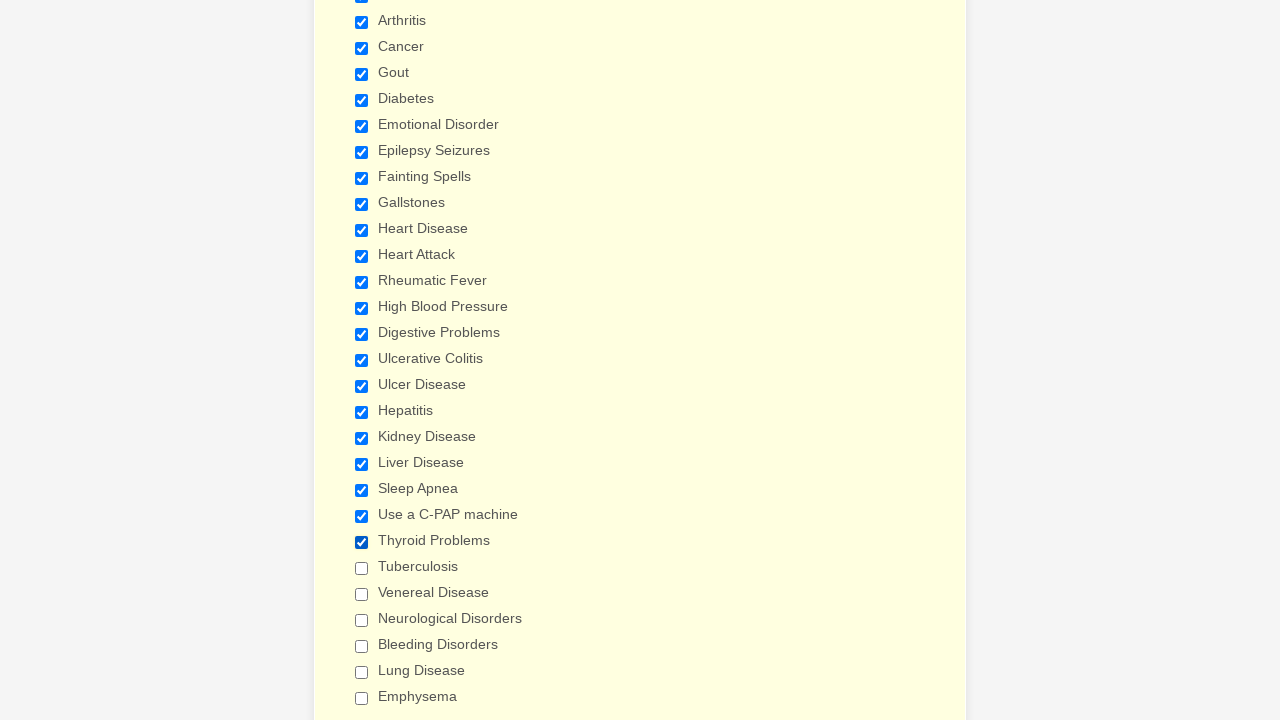

Clicked a checkbox to select it at (362, 568) on input.form-checkbox >> nth=23
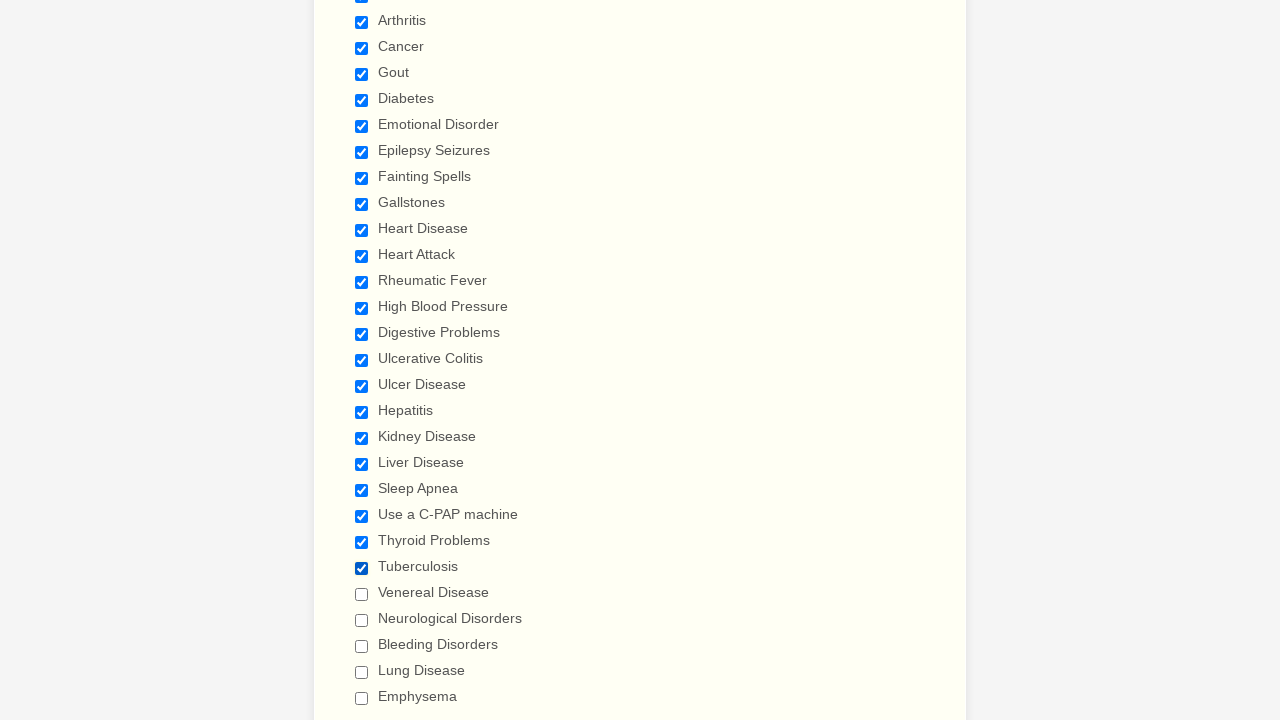

Waited 1 second after checkbox click
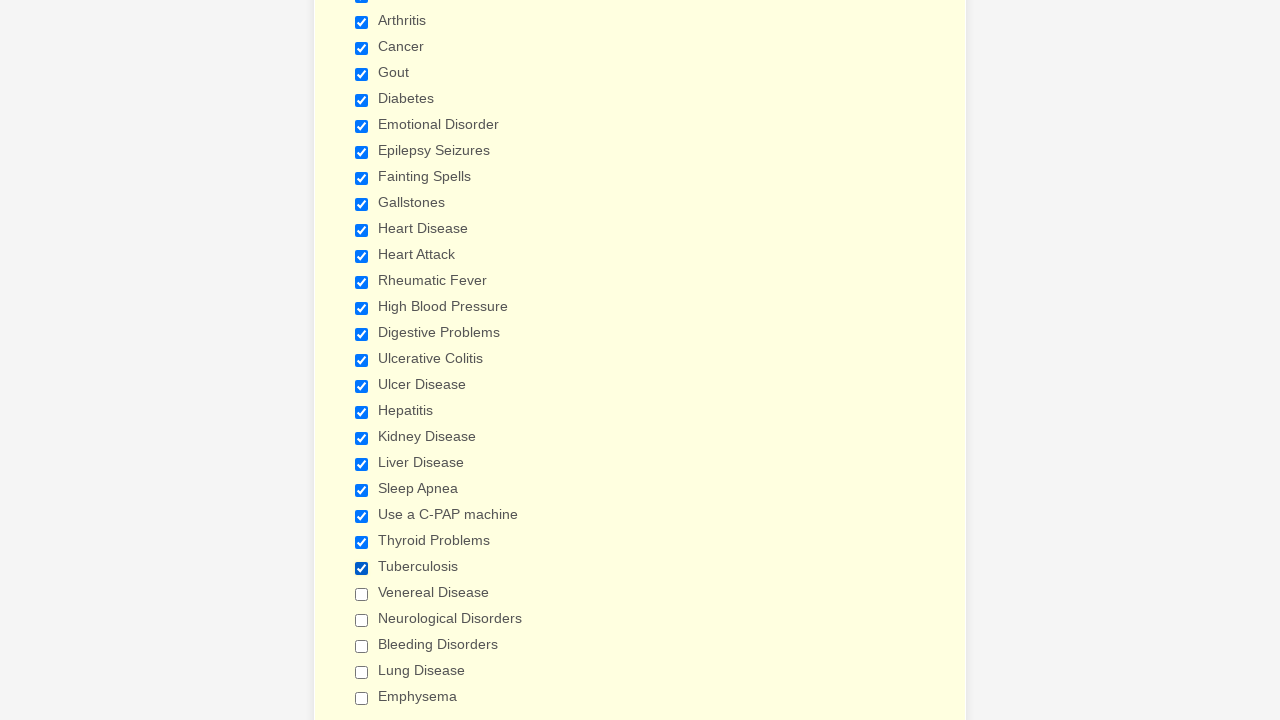

Clicked a checkbox to select it at (362, 594) on input.form-checkbox >> nth=24
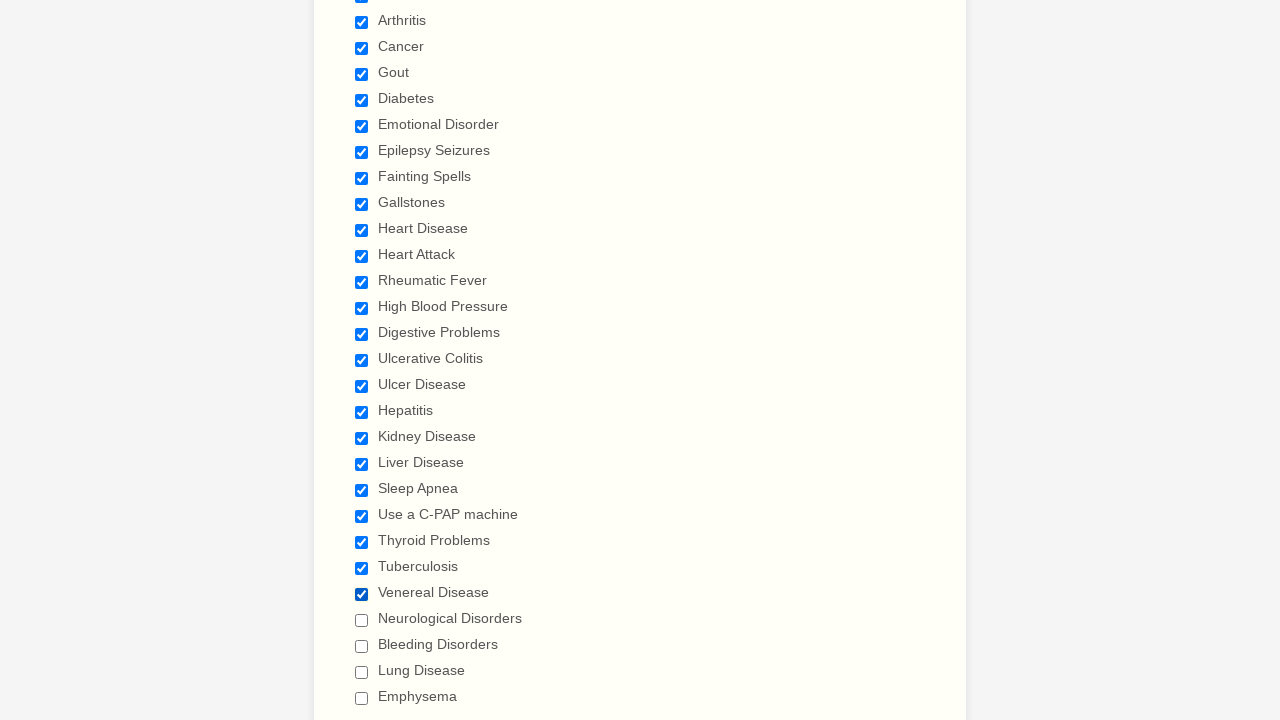

Waited 1 second after checkbox click
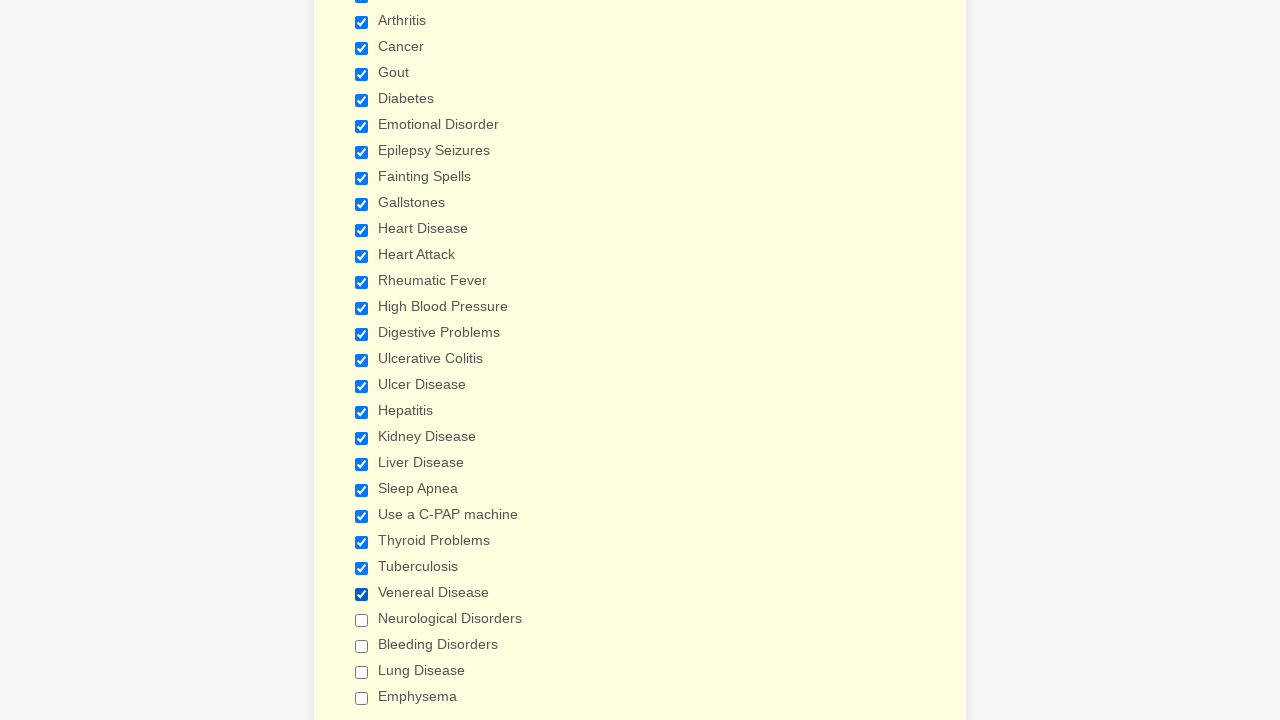

Clicked a checkbox to select it at (362, 620) on input.form-checkbox >> nth=25
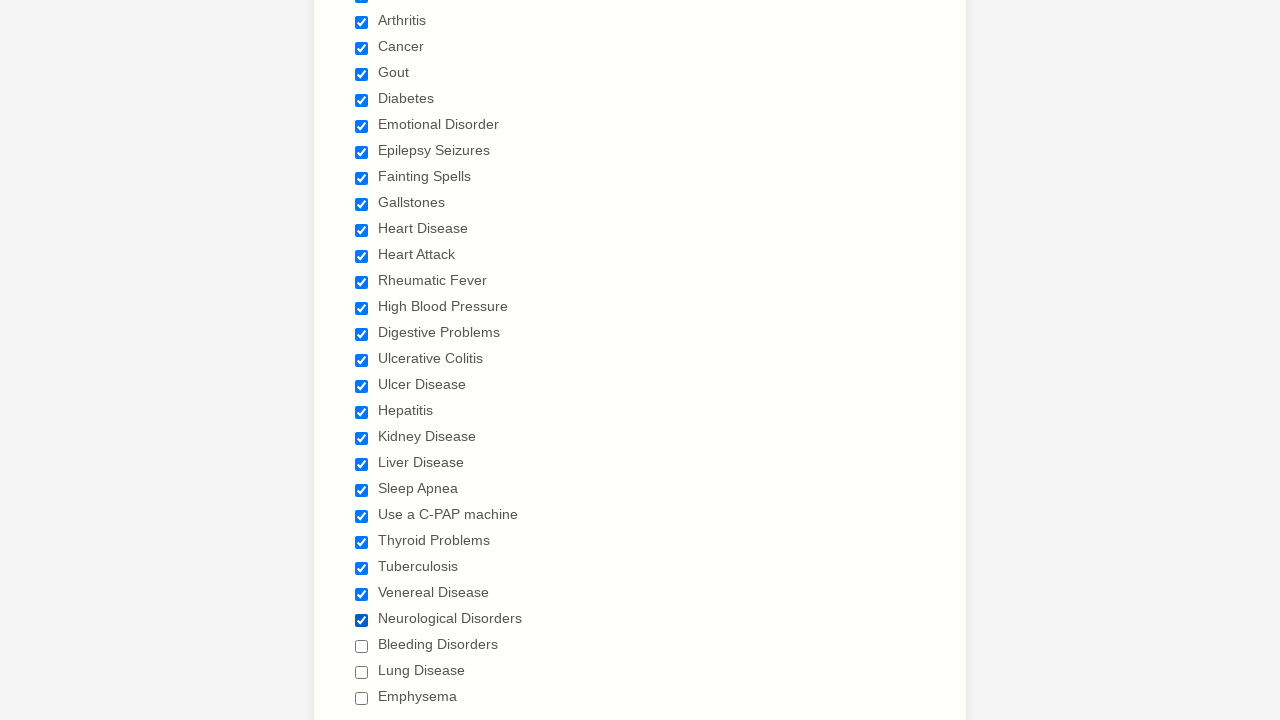

Waited 1 second after checkbox click
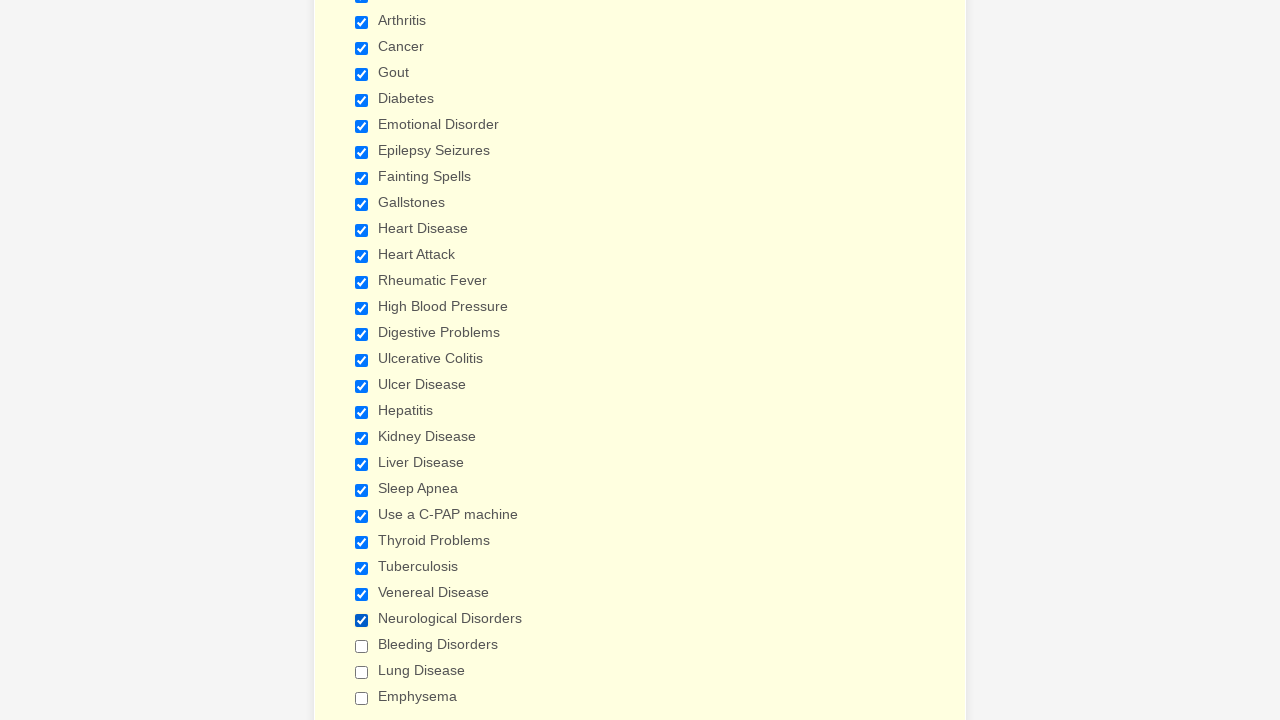

Clicked a checkbox to select it at (362, 646) on input.form-checkbox >> nth=26
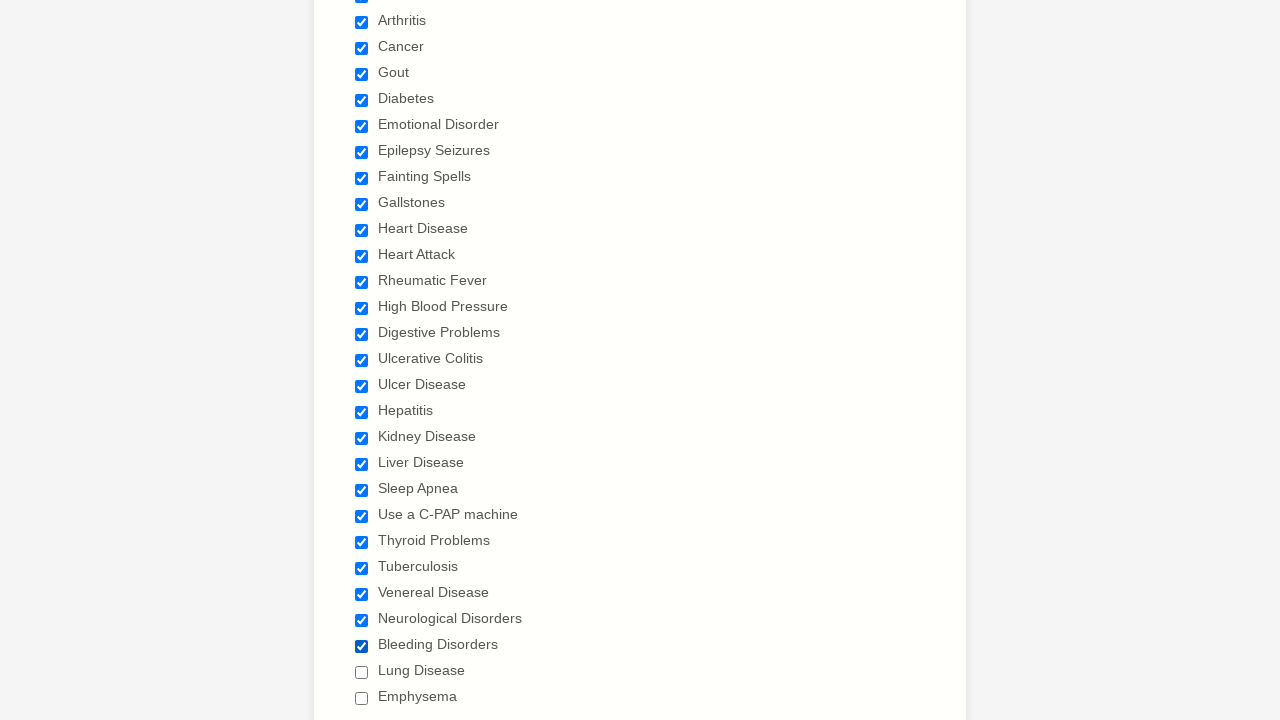

Waited 1 second after checkbox click
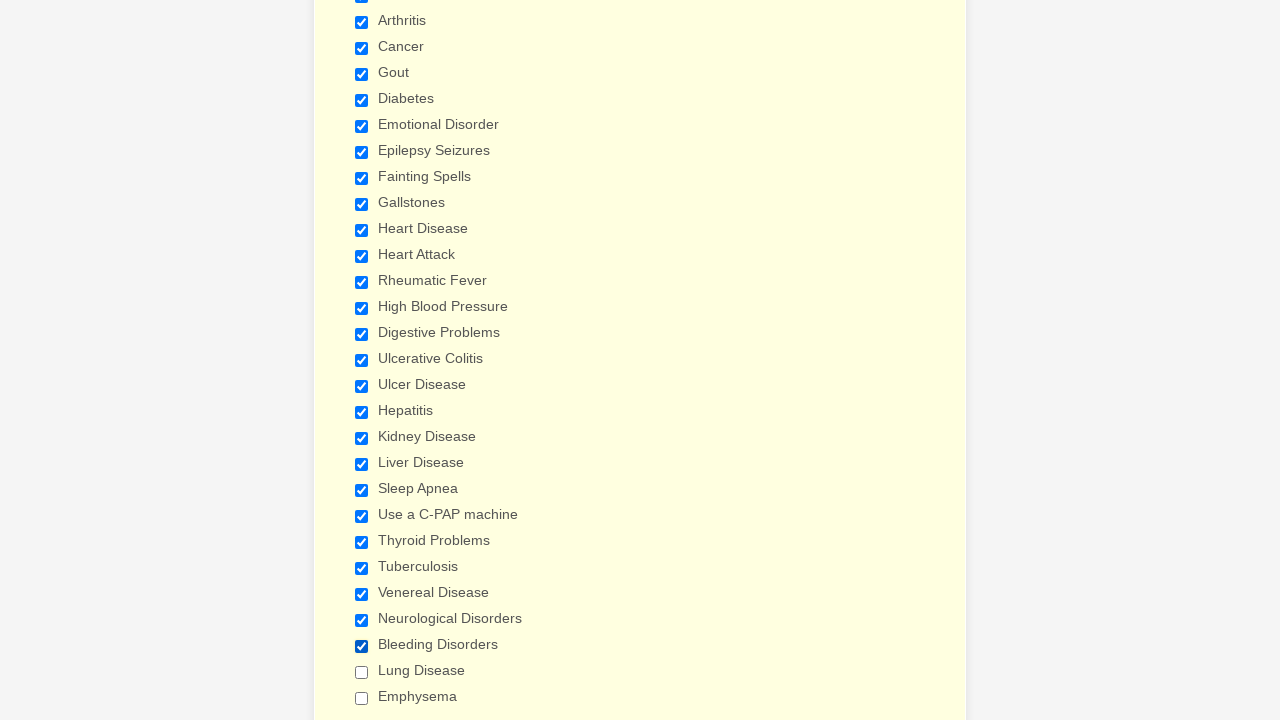

Clicked a checkbox to select it at (362, 672) on input.form-checkbox >> nth=27
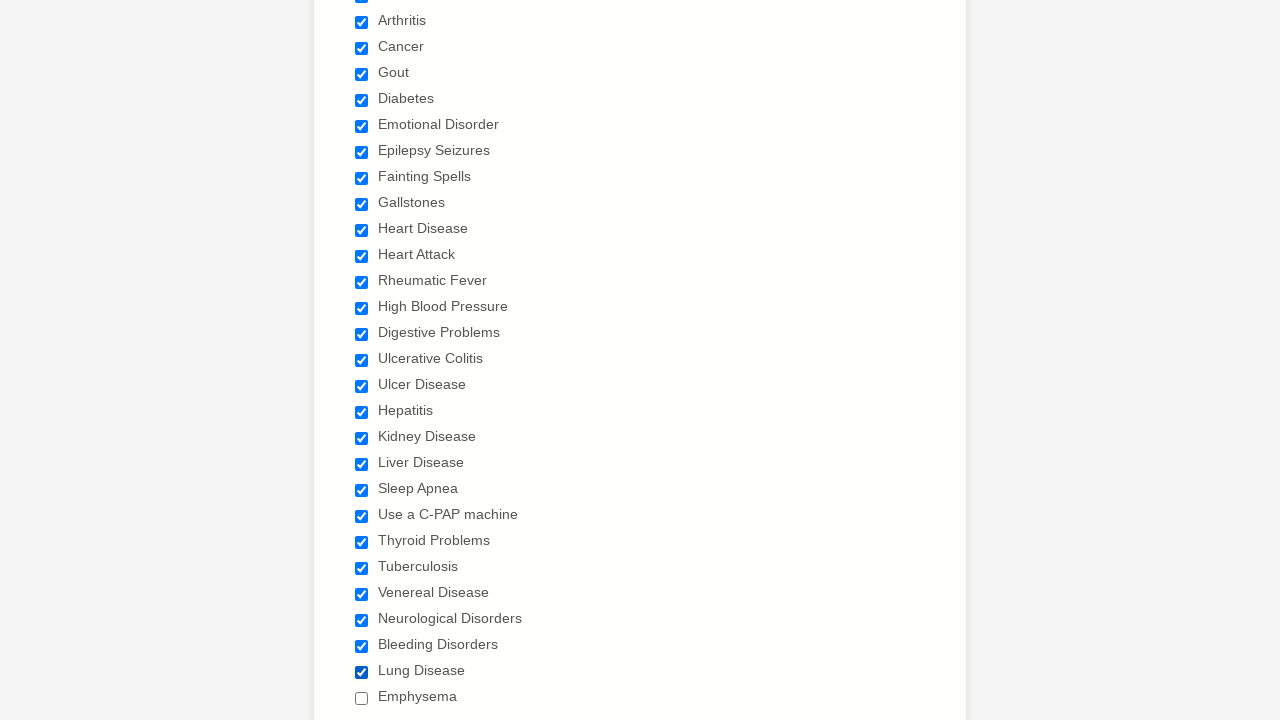

Waited 1 second after checkbox click
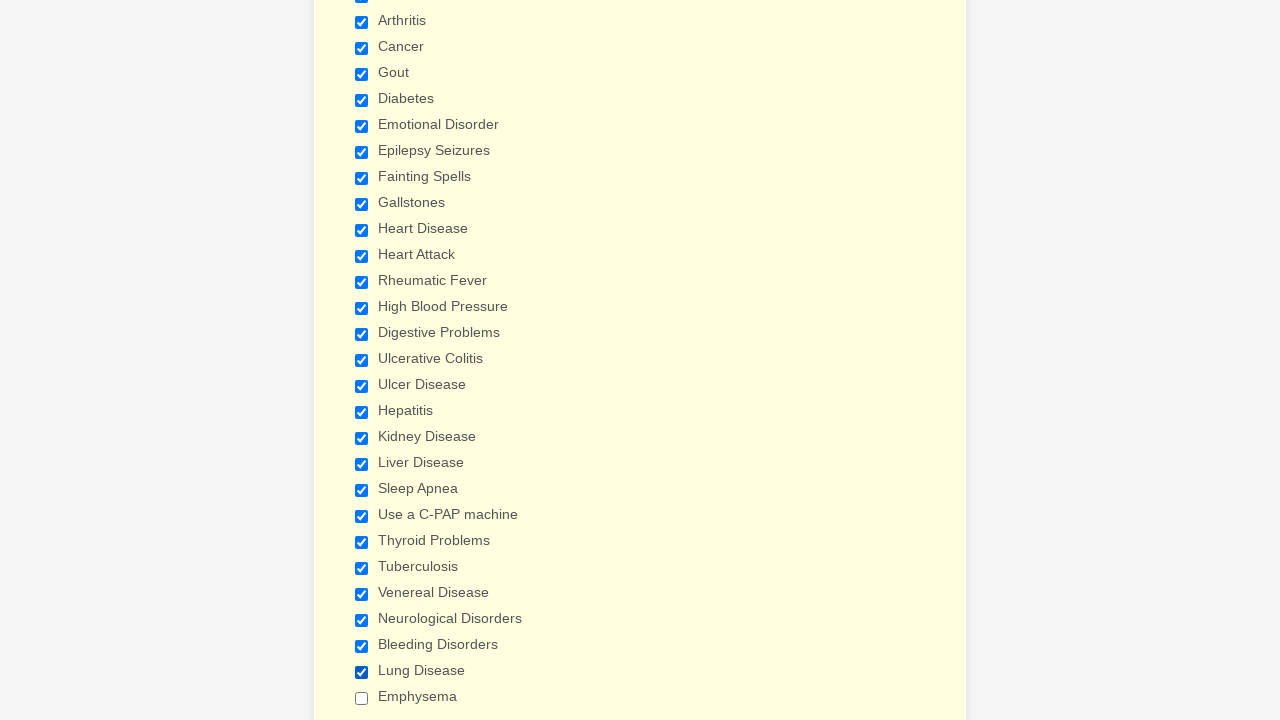

Clicked a checkbox to select it at (362, 698) on input.form-checkbox >> nth=28
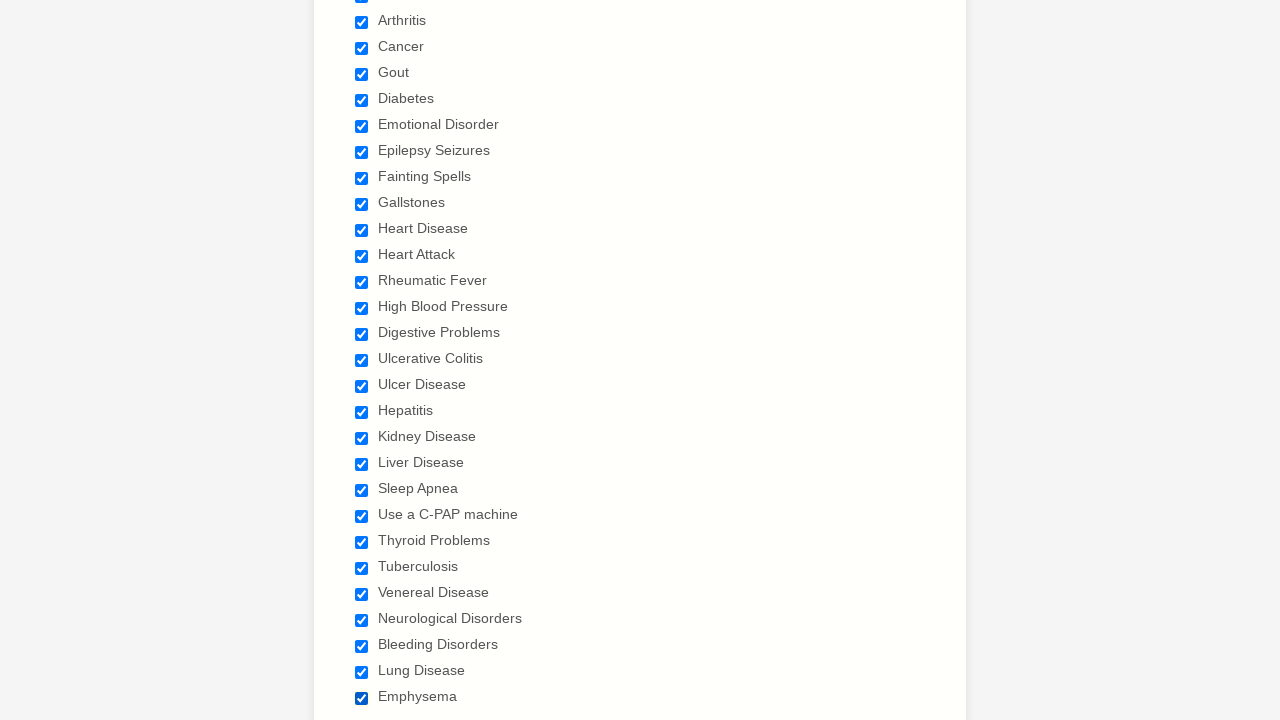

Waited 1 second after checkbox click
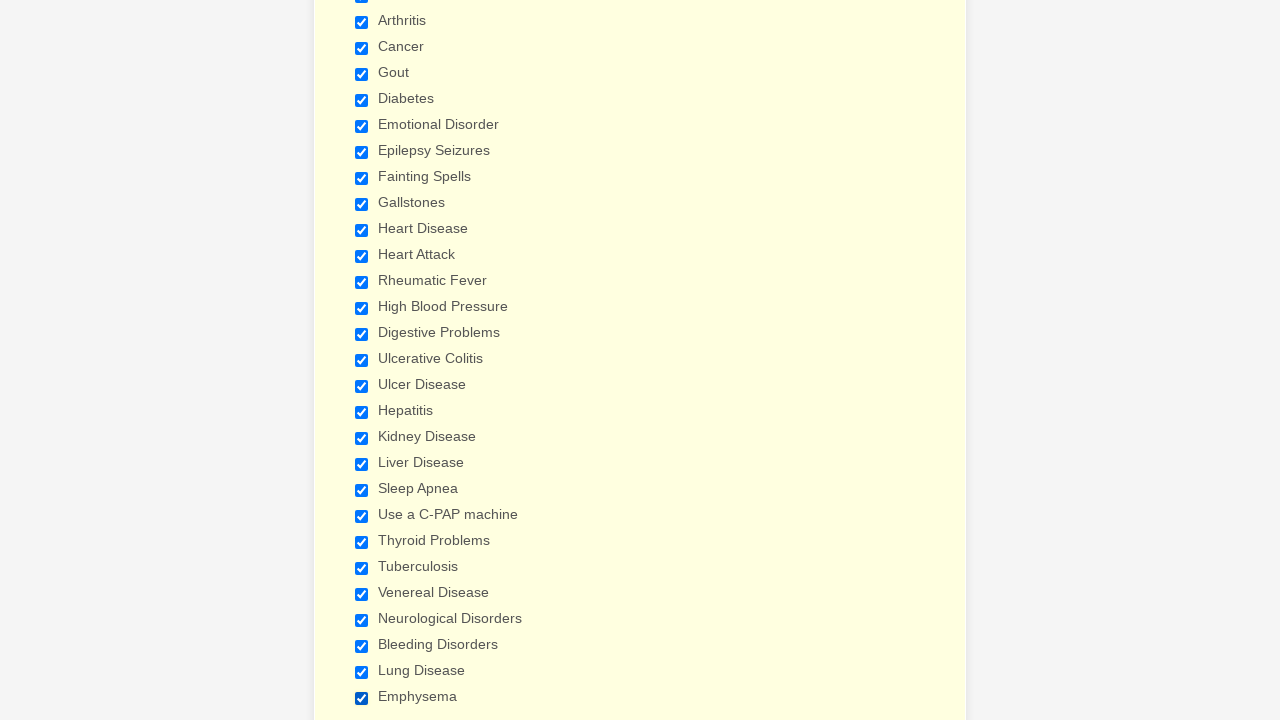

Retrieved all checkbox elements again
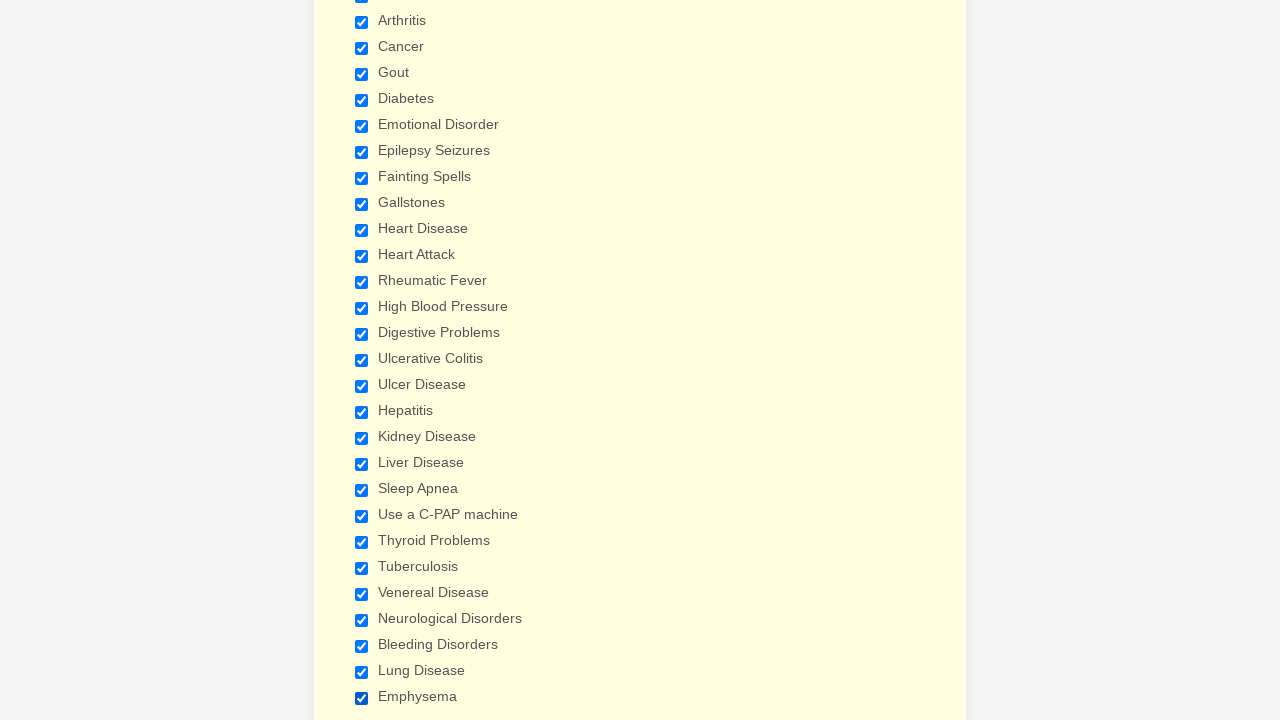

Clicked the 'Cancer' checkbox to select only that option at (362, 48) on input.form-checkbox >> nth=3
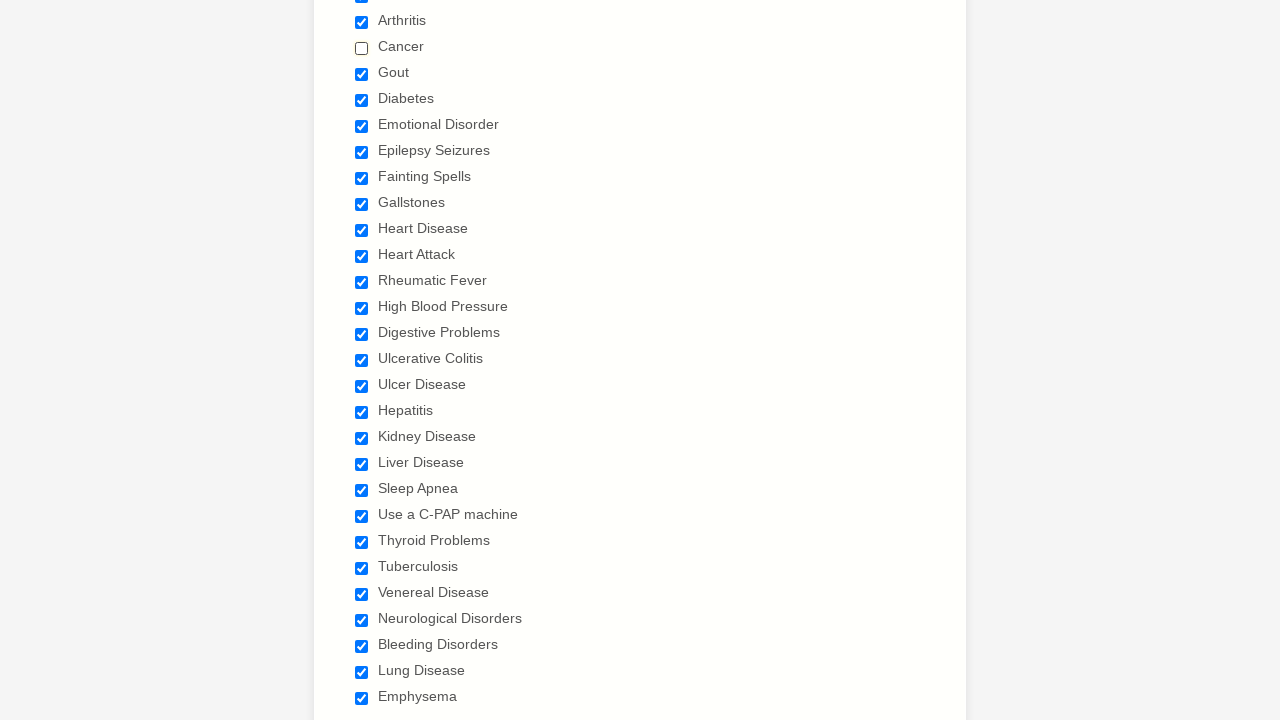

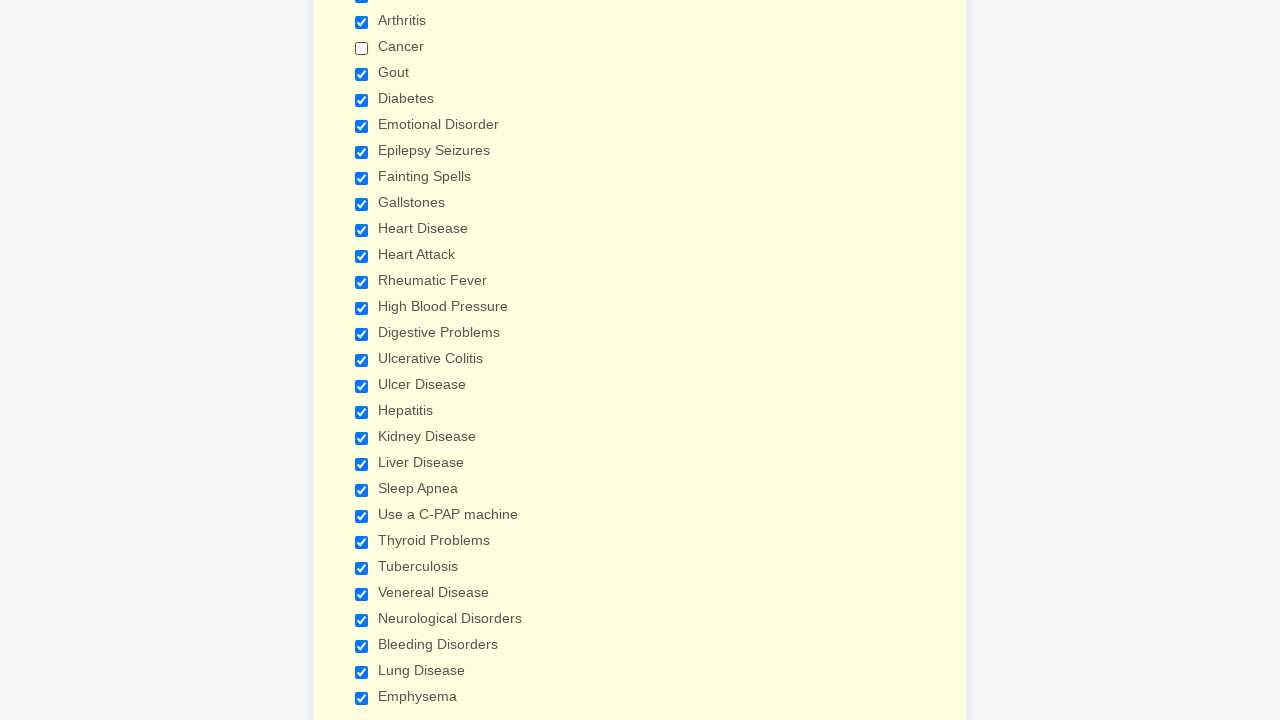